Plays the 1to50 game by clicking numbers from 1 to 50 in sequential order as they appear in the grid

Starting URL: http://zzzscore.com/1to50/en/

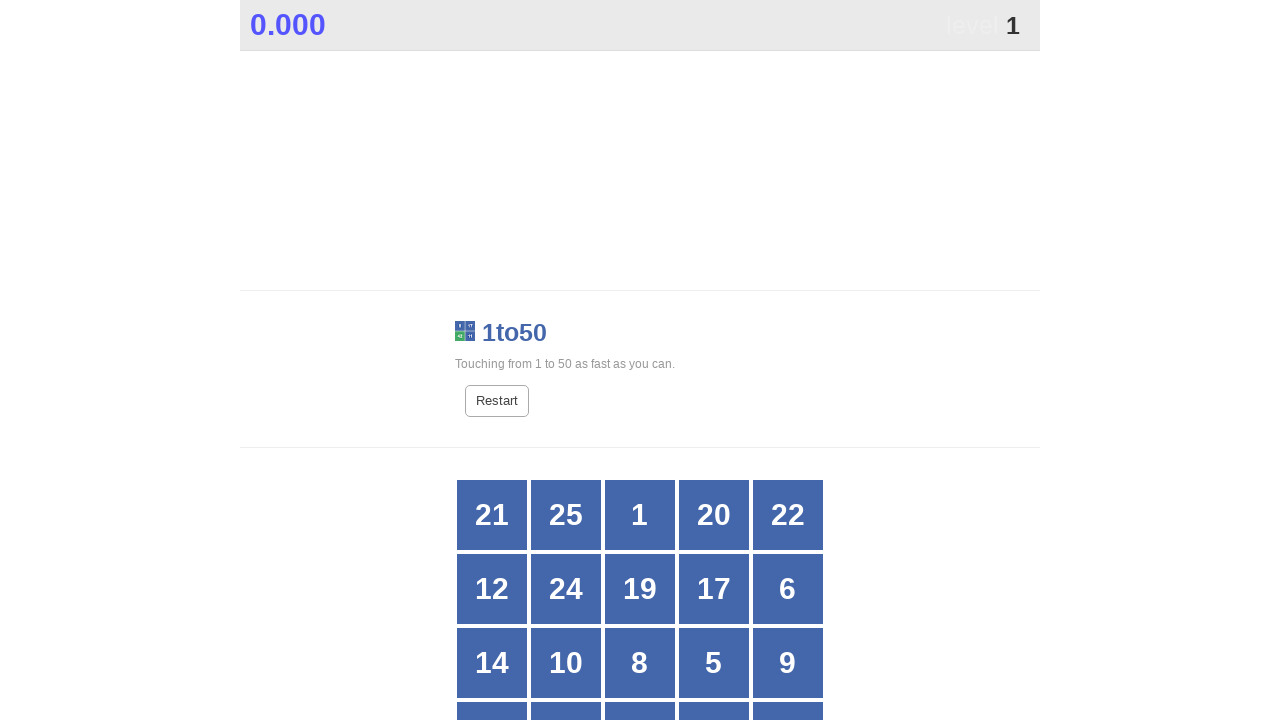

Located the game grid element
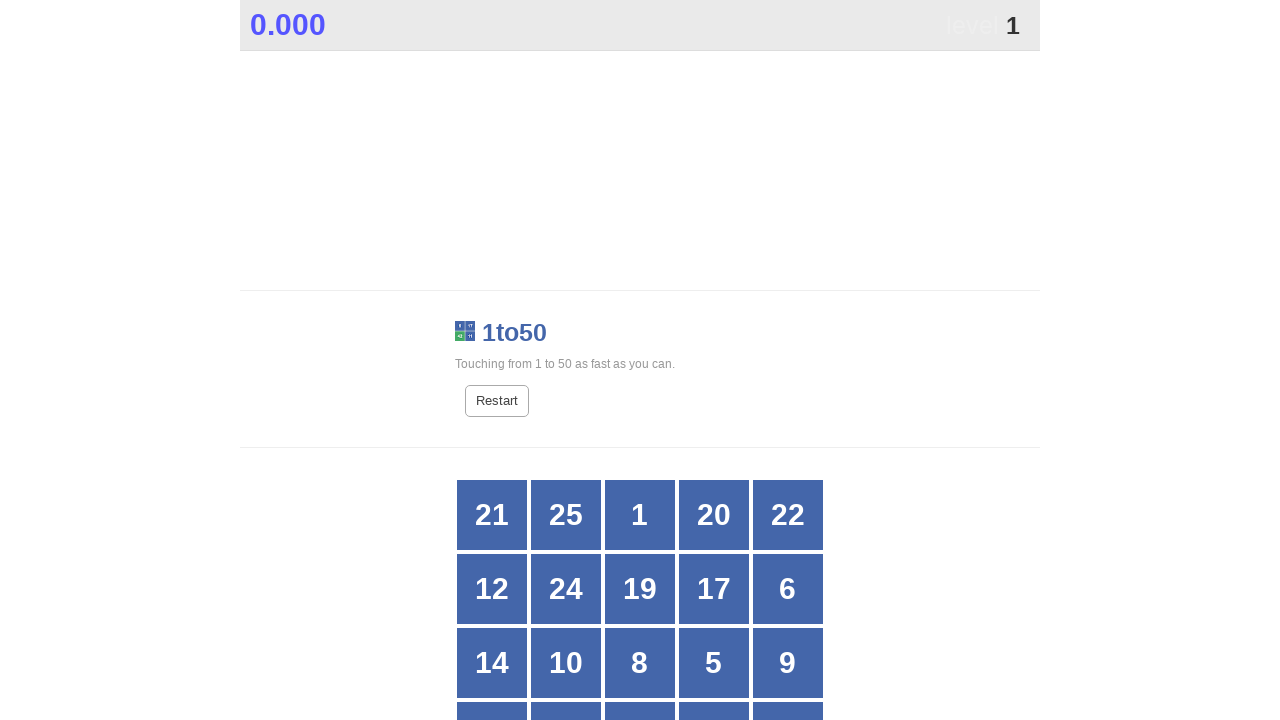

Retrieved all div elements from the grid
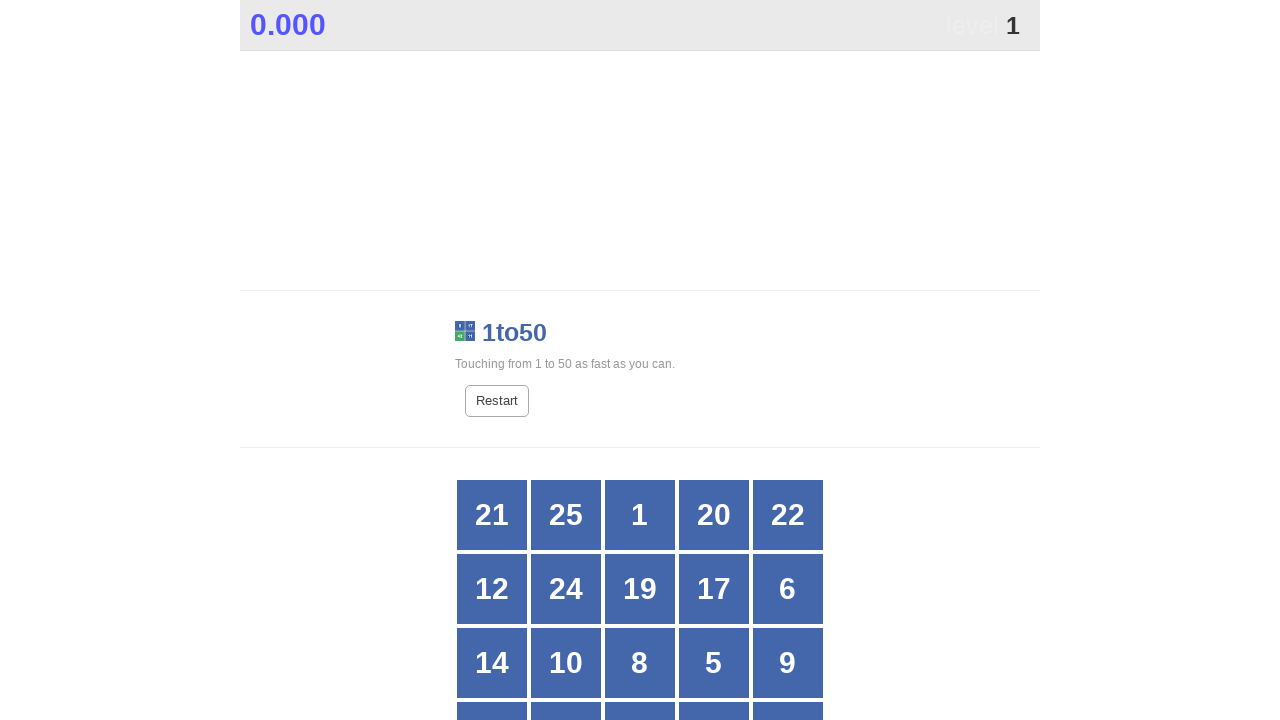

Built element map with 25 numbers found in grid
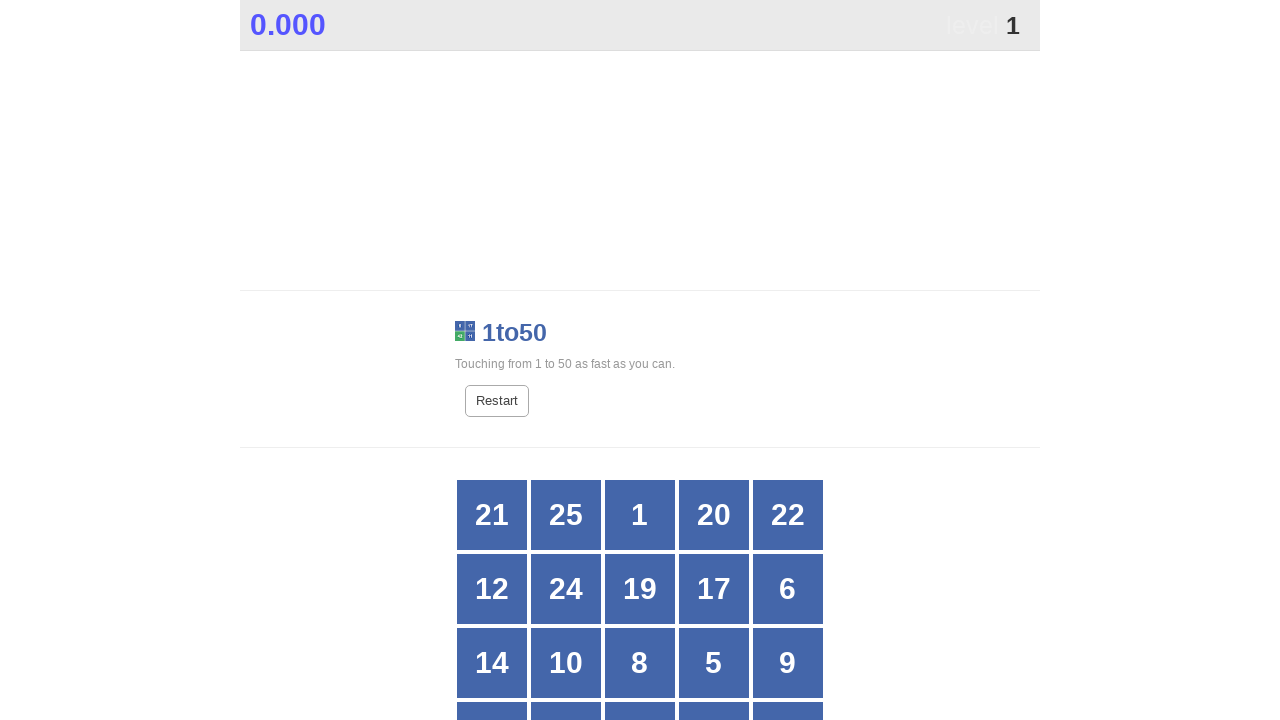

Clicked number 1 in the grid at (640, 515) on #grid >> div >> nth=2
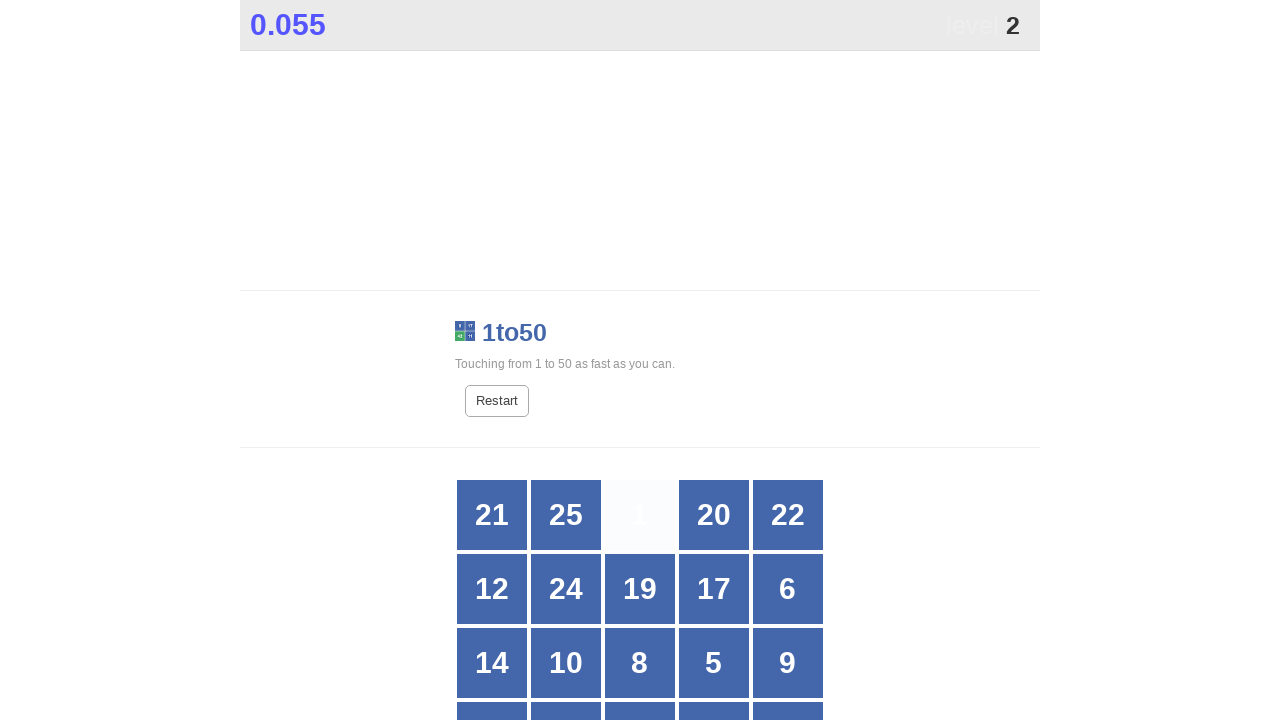

Clicked number 2 in the grid at (788, 361) on #grid >> div >> nth=24
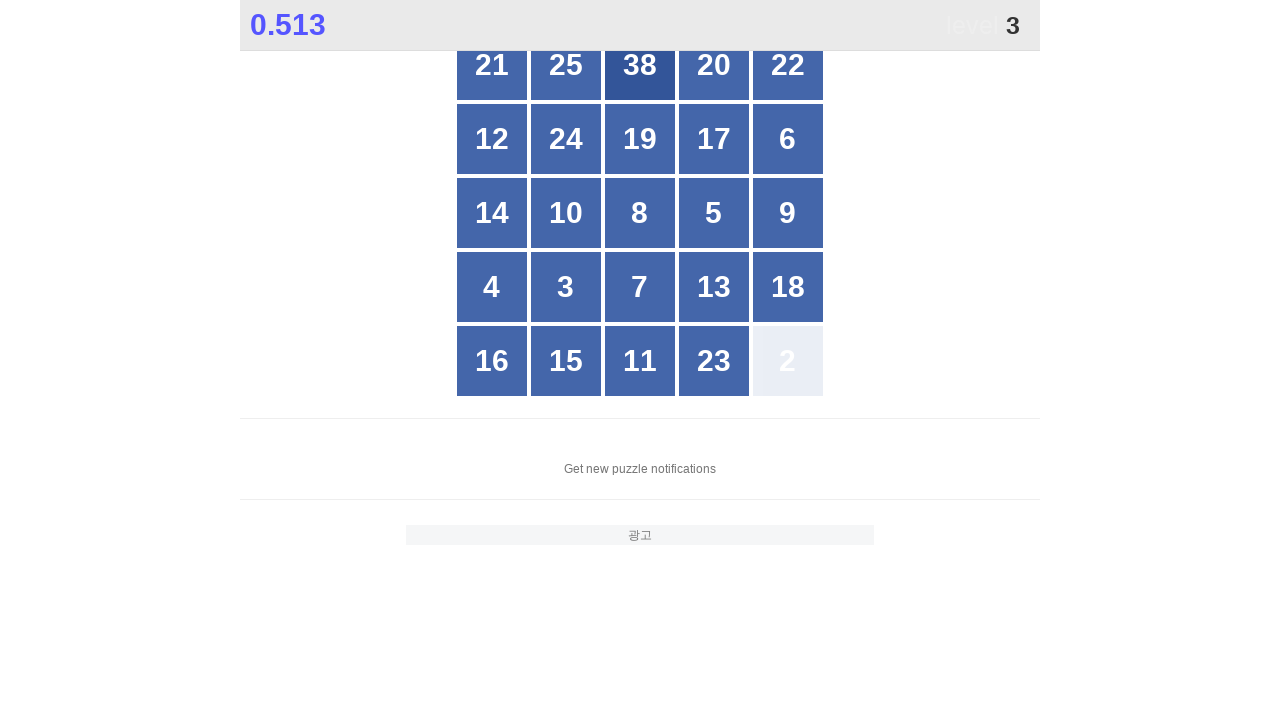

Clicked number 3 in the grid at (566, 287) on #grid >> div >> nth=16
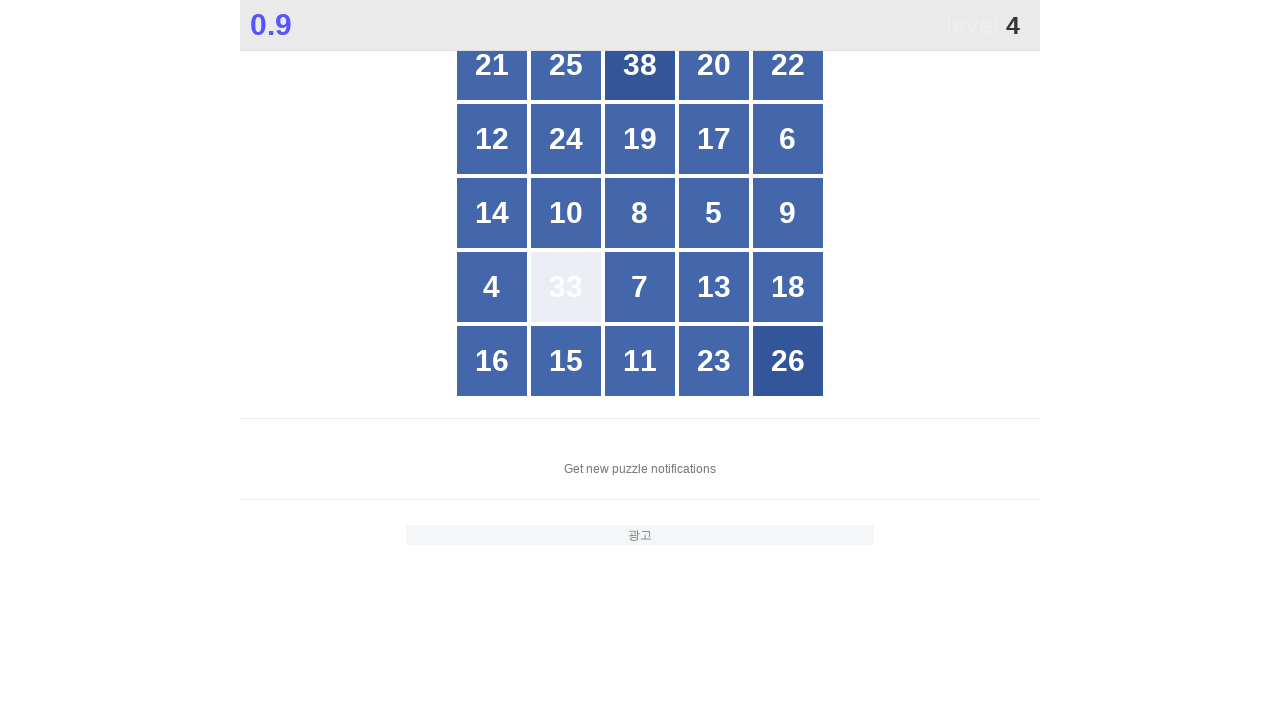

Clicked number 4 in the grid at (492, 287) on #grid >> div >> nth=15
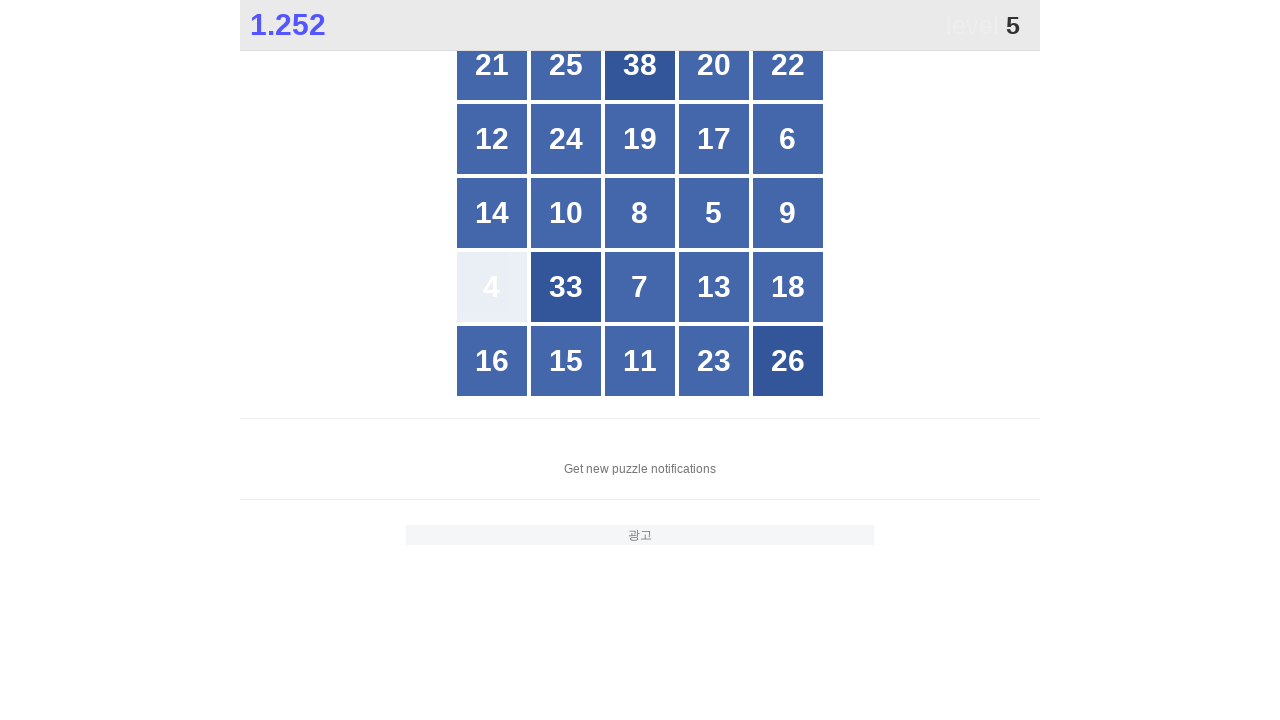

Clicked number 5 in the grid at (714, 213) on #grid >> div >> nth=13
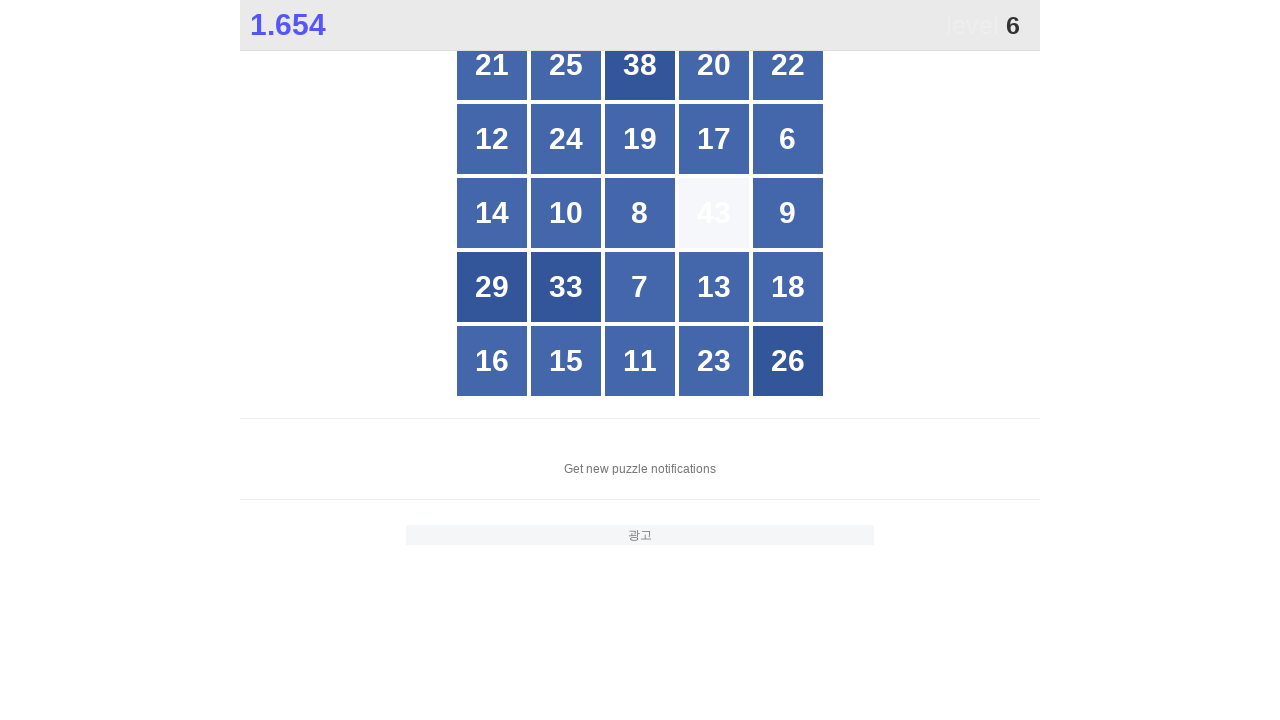

Clicked number 6 in the grid at (788, 139) on #grid >> div >> nth=9
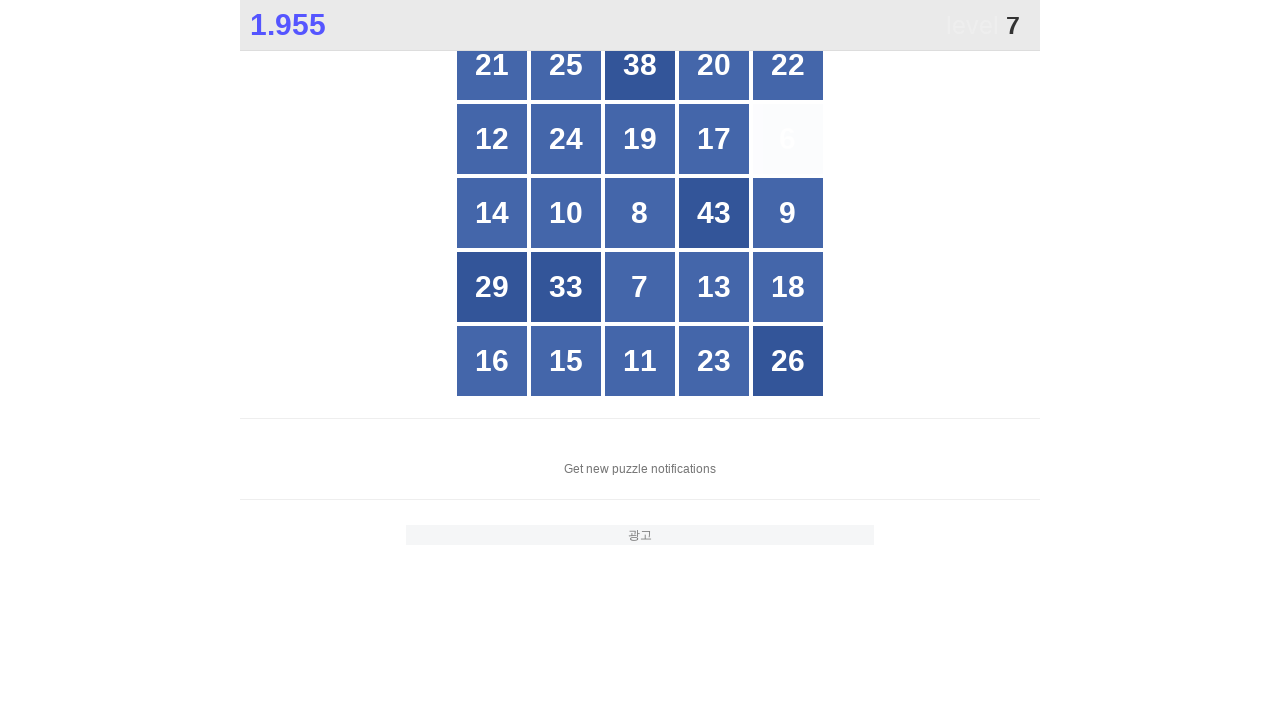

Clicked number 7 in the grid at (640, 287) on #grid >> div >> nth=17
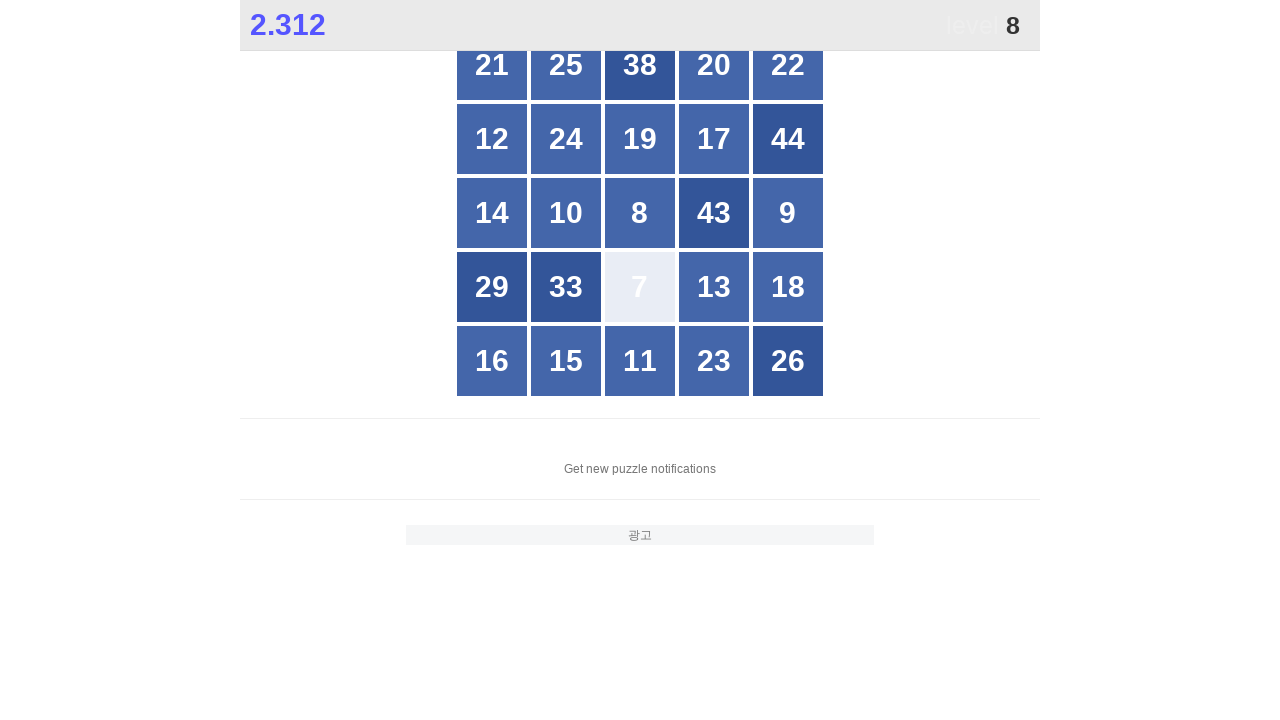

Clicked number 8 in the grid at (640, 213) on #grid >> div >> nth=12
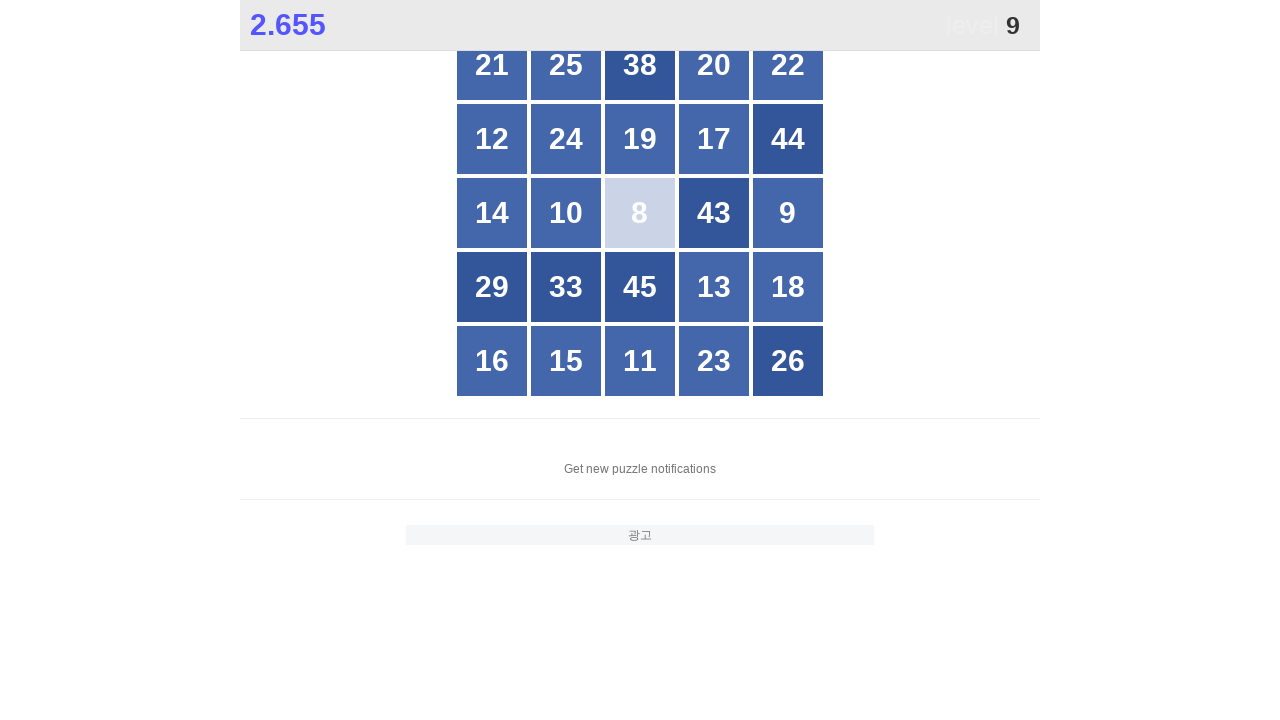

Clicked number 9 in the grid at (788, 213) on #grid >> div >> nth=14
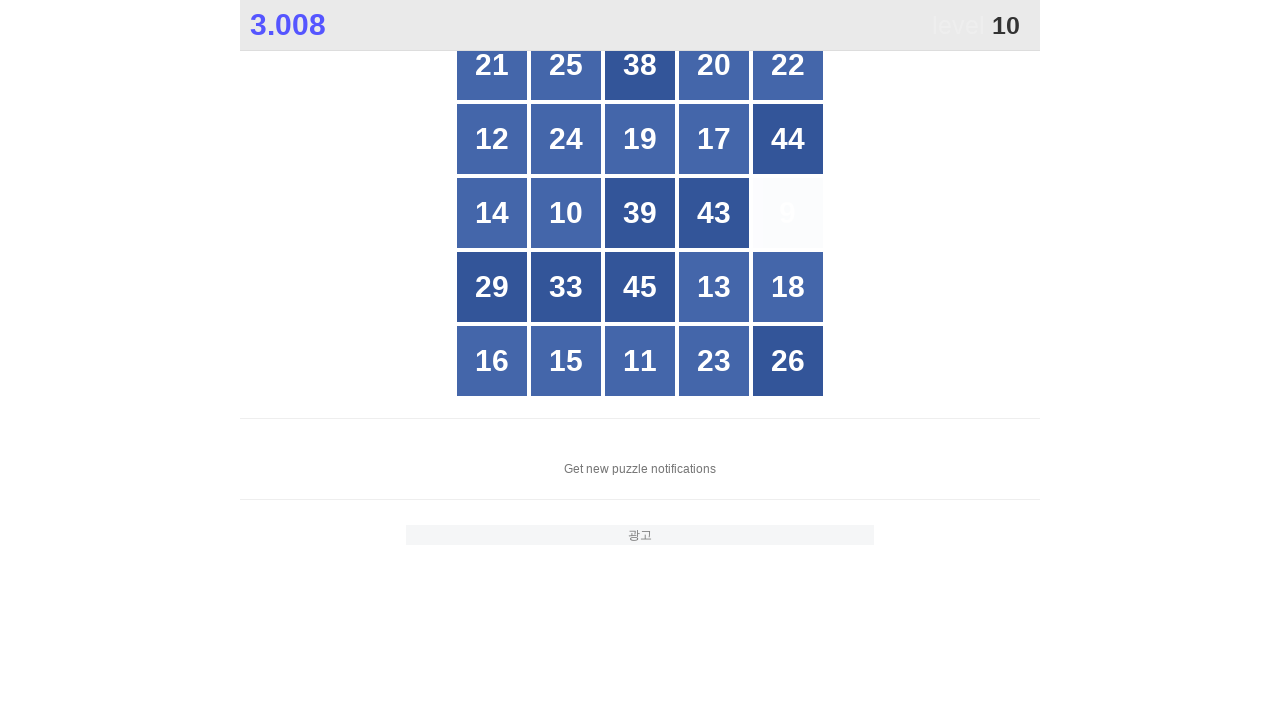

Clicked number 10 in the grid at (566, 213) on #grid >> div >> nth=11
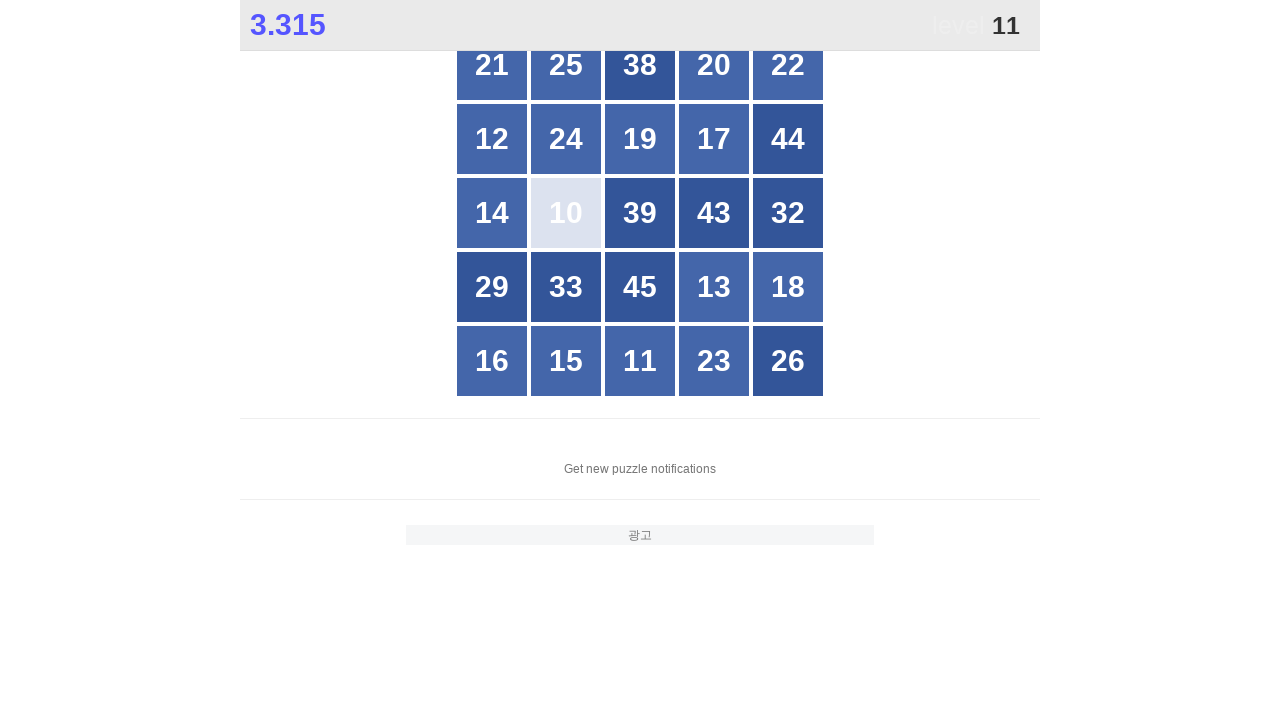

Clicked number 11 in the grid at (640, 361) on #grid >> div >> nth=22
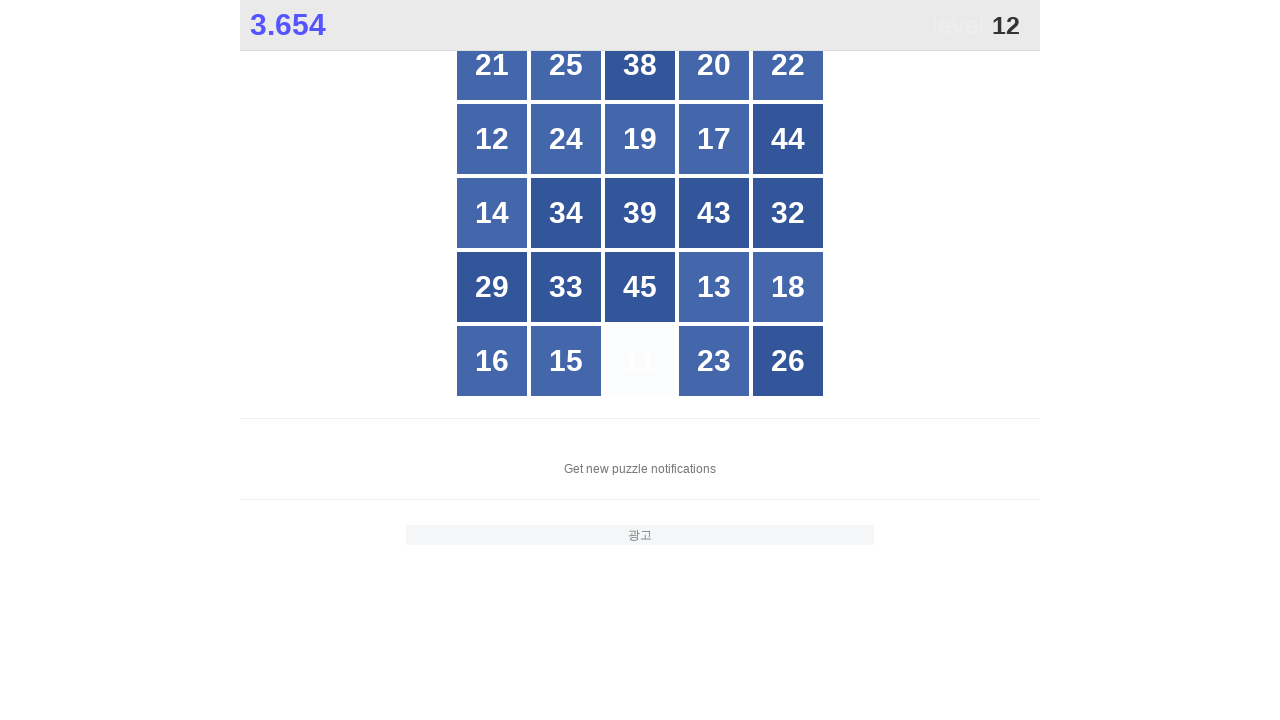

Clicked number 12 in the grid at (492, 139) on #grid >> div >> nth=5
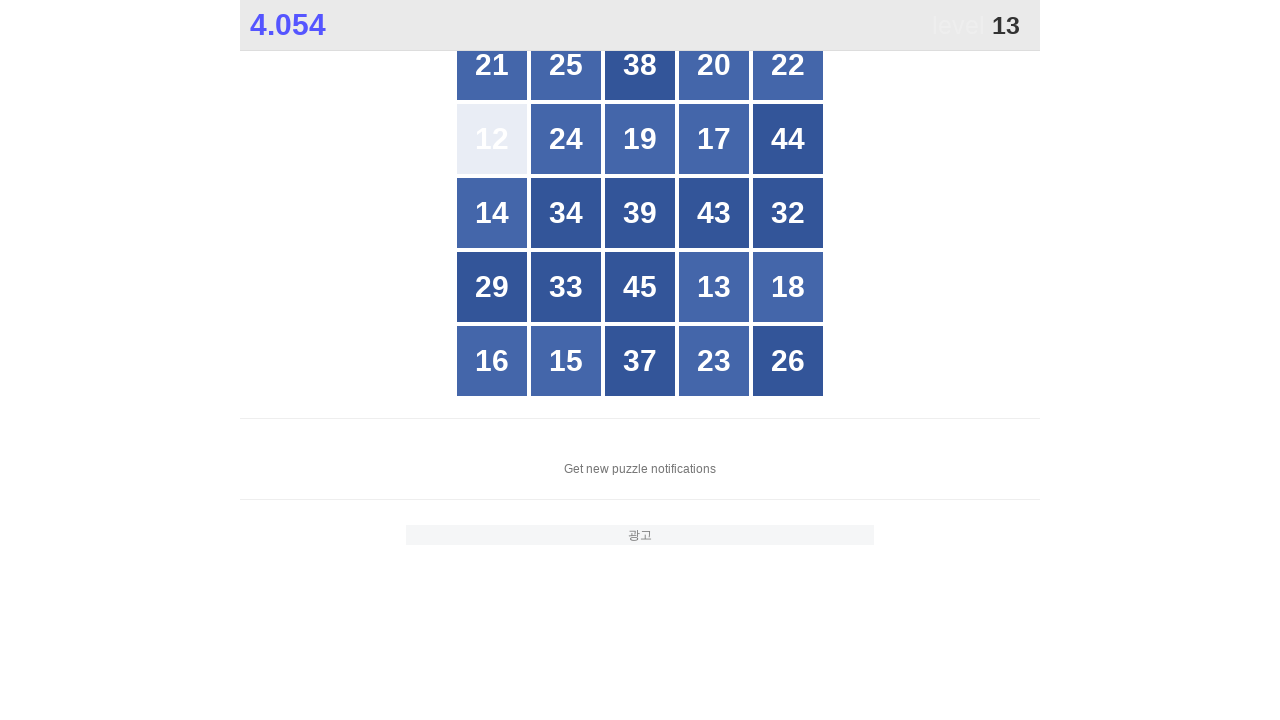

Clicked number 13 in the grid at (714, 287) on #grid >> div >> nth=18
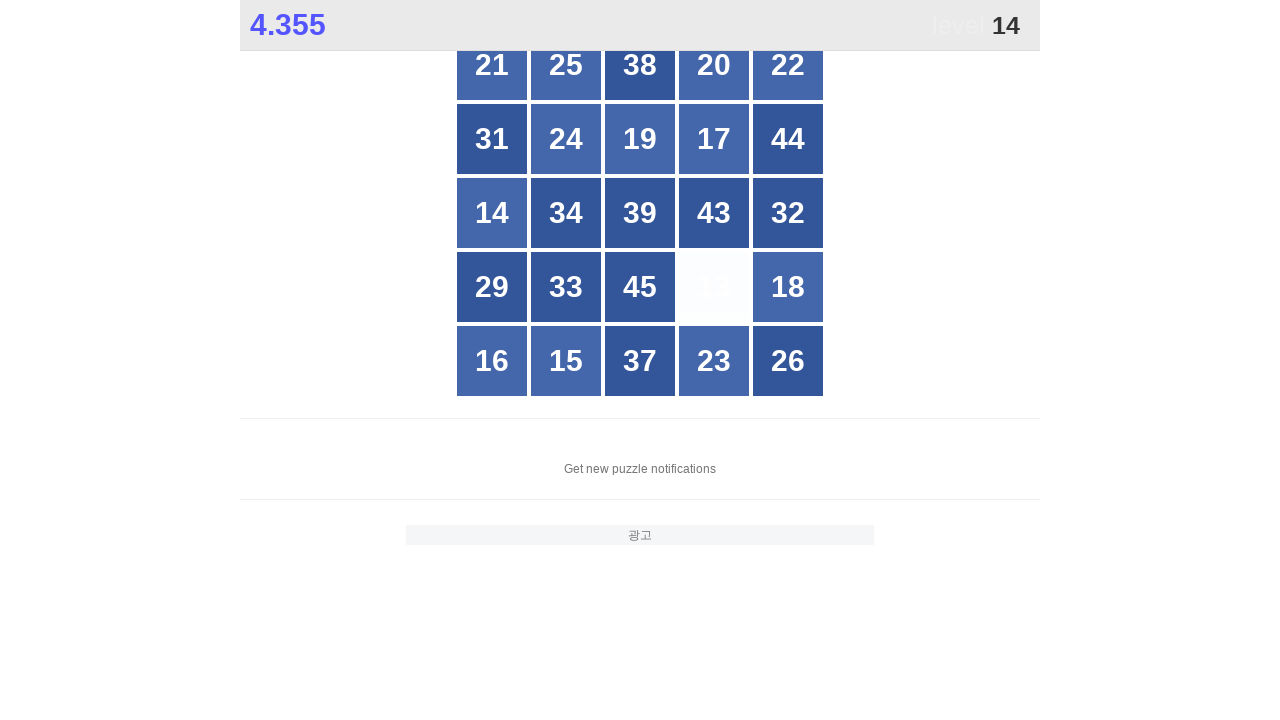

Clicked number 14 in the grid at (492, 213) on #grid >> div >> nth=10
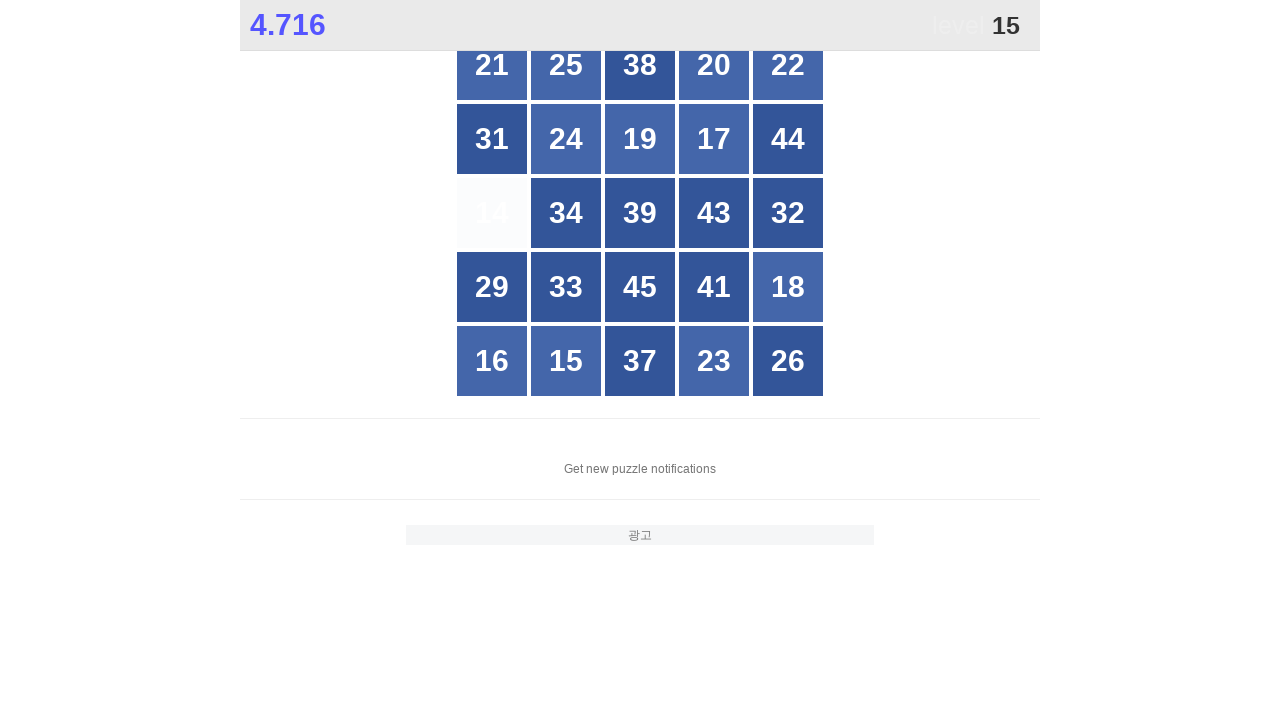

Clicked number 15 in the grid at (566, 361) on #grid >> div >> nth=21
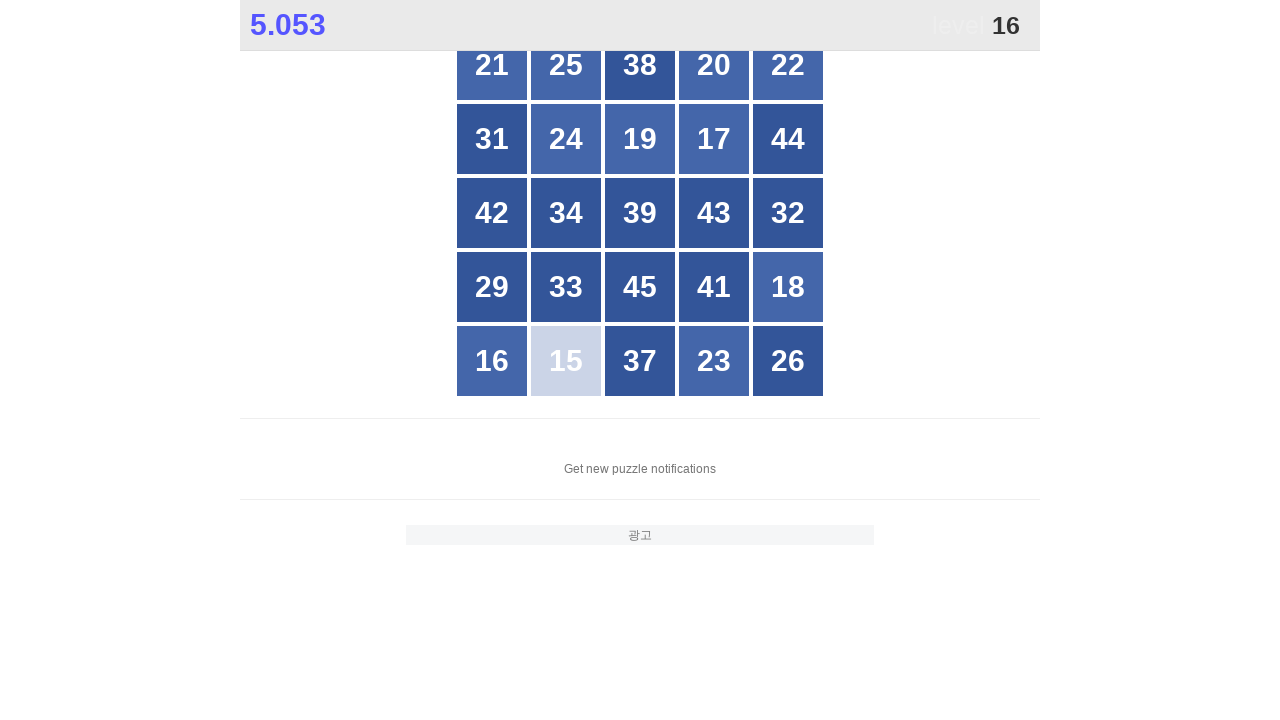

Clicked number 16 in the grid at (492, 361) on #grid >> div >> nth=20
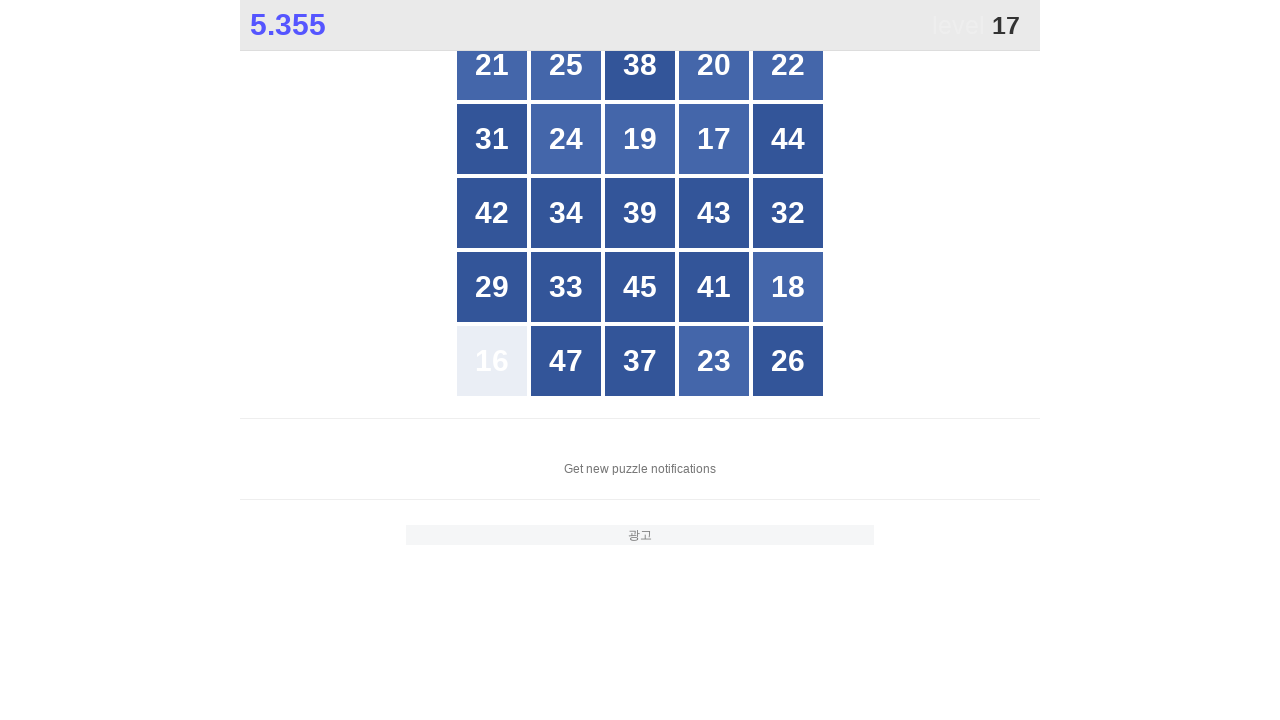

Clicked number 17 in the grid at (714, 139) on #grid >> div >> nth=8
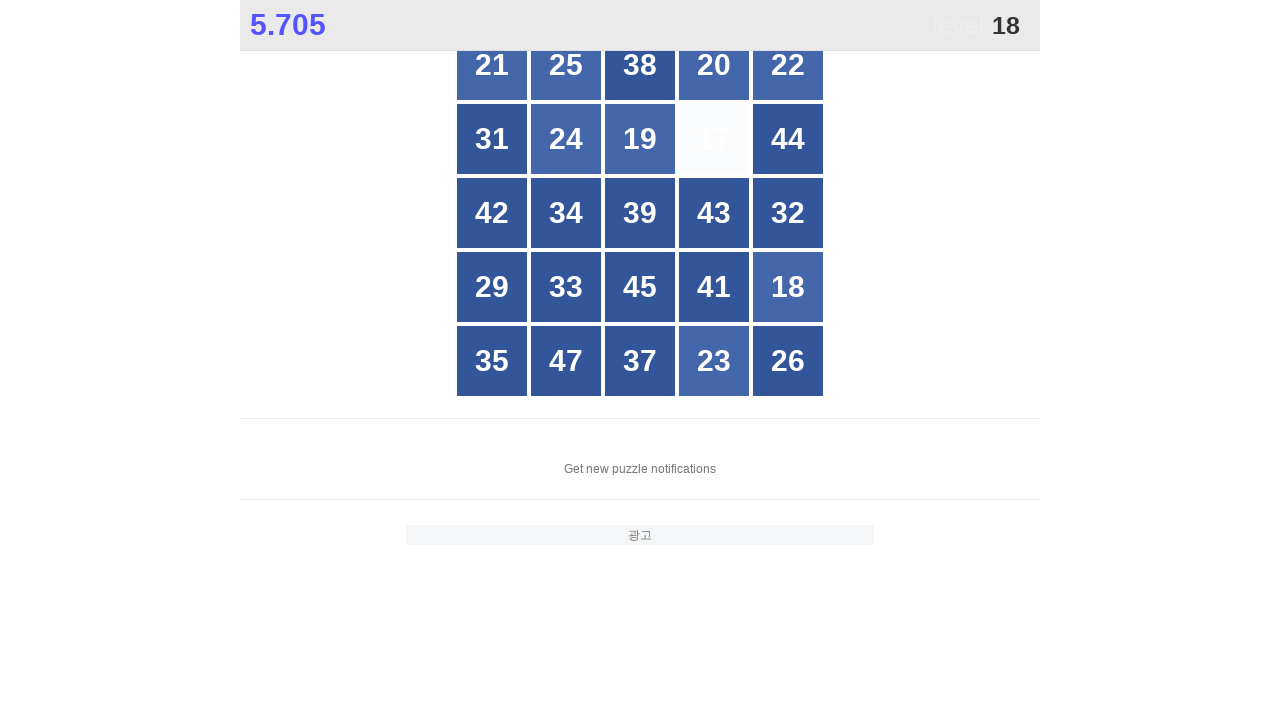

Clicked number 18 in the grid at (788, 287) on #grid >> div >> nth=19
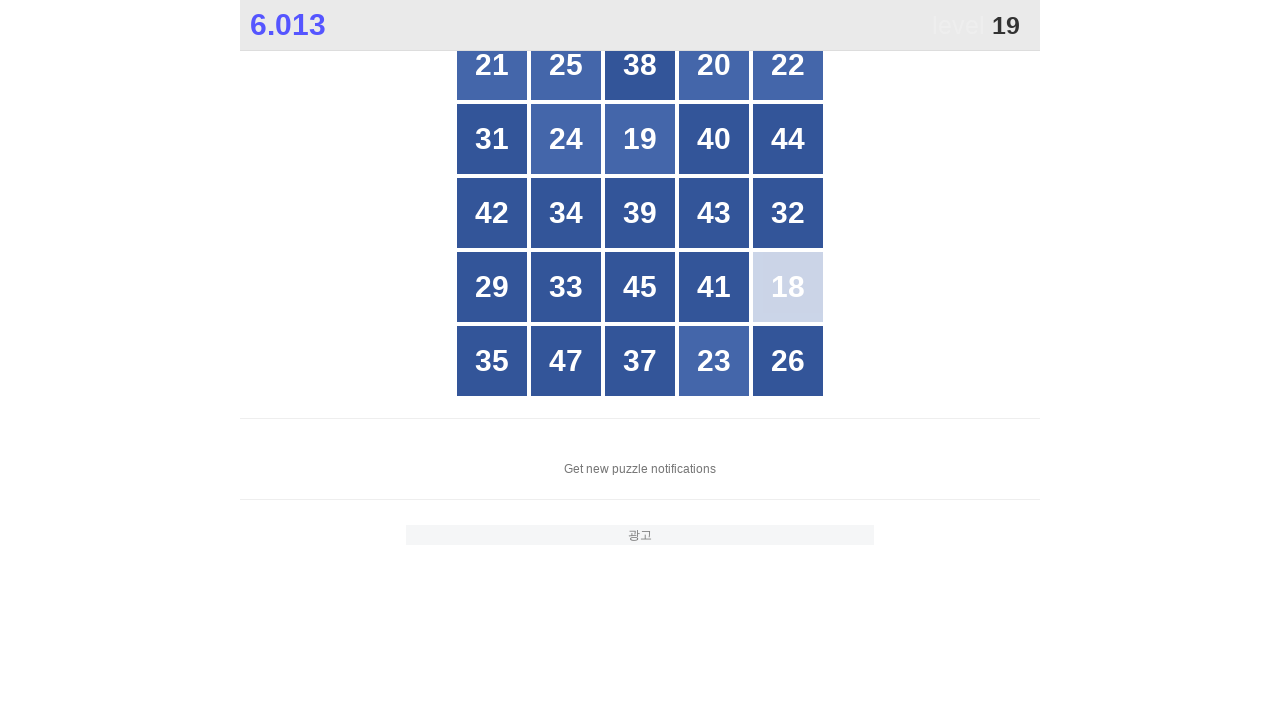

Clicked number 19 in the grid at (640, 139) on #grid >> div >> nth=7
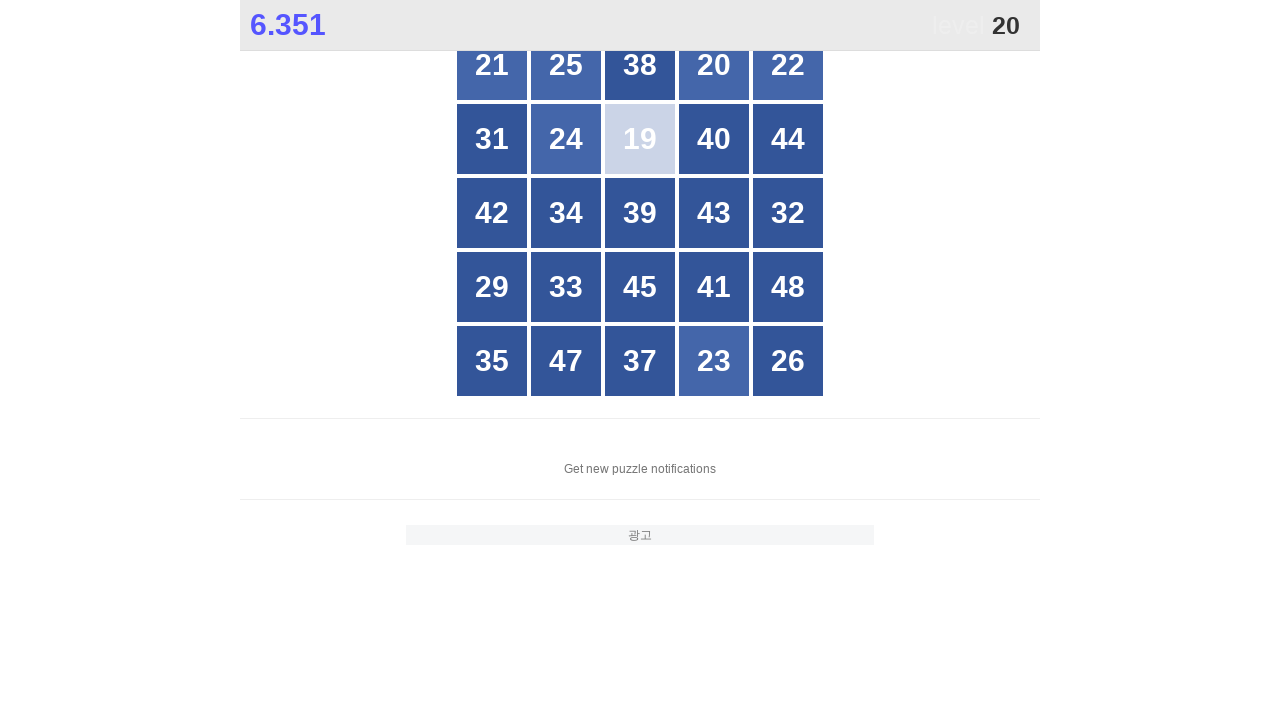

Clicked number 20 in the grid at (714, 65) on #grid >> div >> nth=3
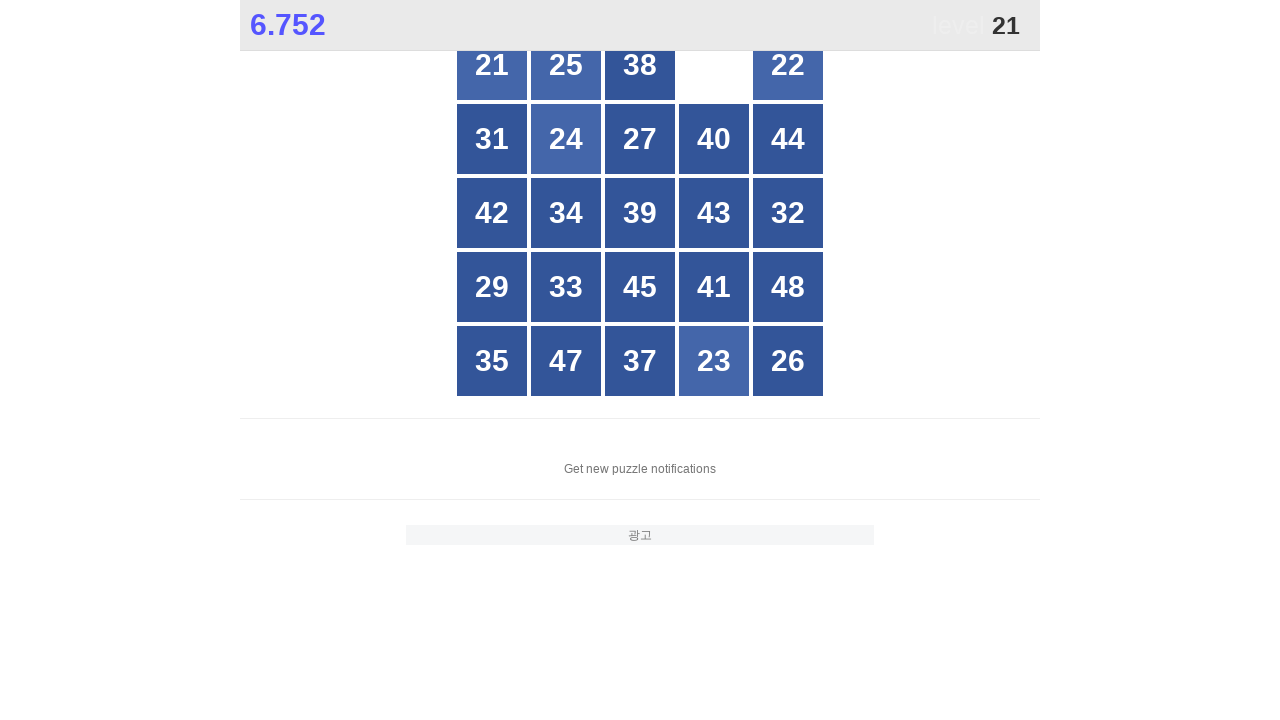

Clicked number 21 in the grid at (492, 65) on #grid >> div >> nth=0
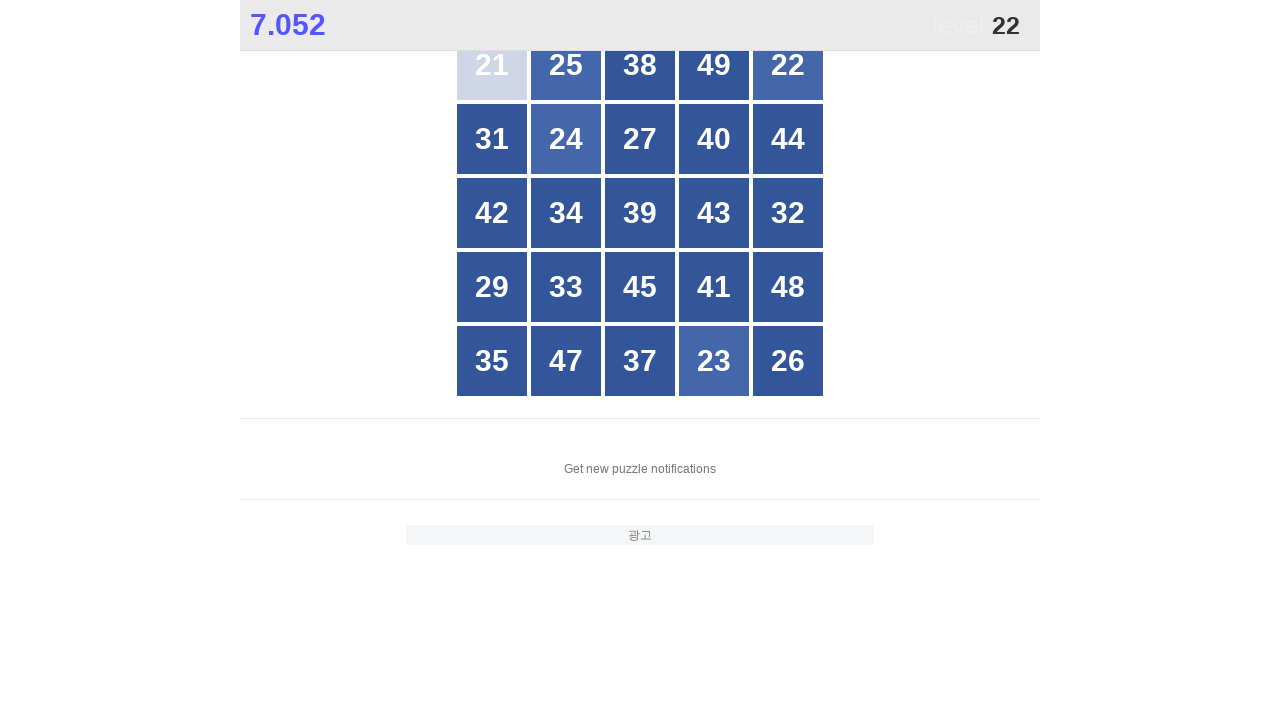

Clicked number 22 in the grid at (788, 65) on #grid >> div >> nth=4
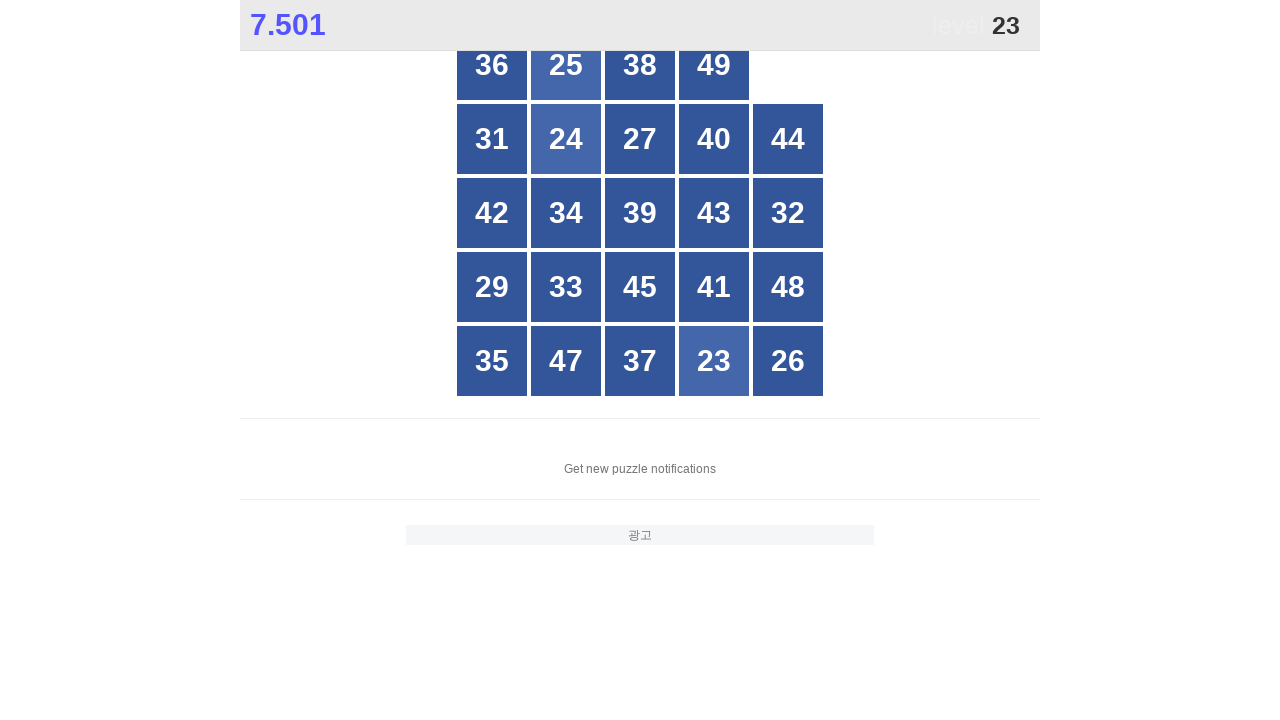

Clicked number 23 in the grid at (714, 361) on #grid >> div >> nth=23
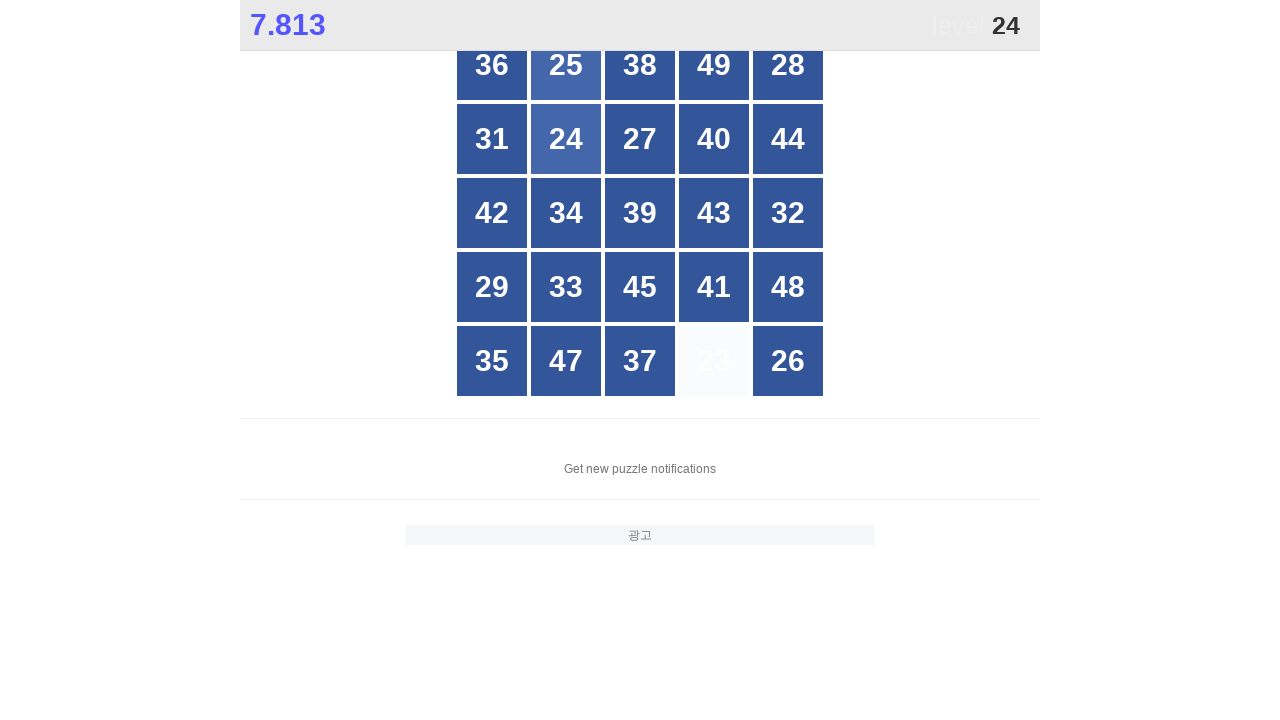

Clicked number 24 in the grid at (566, 139) on #grid >> div >> nth=6
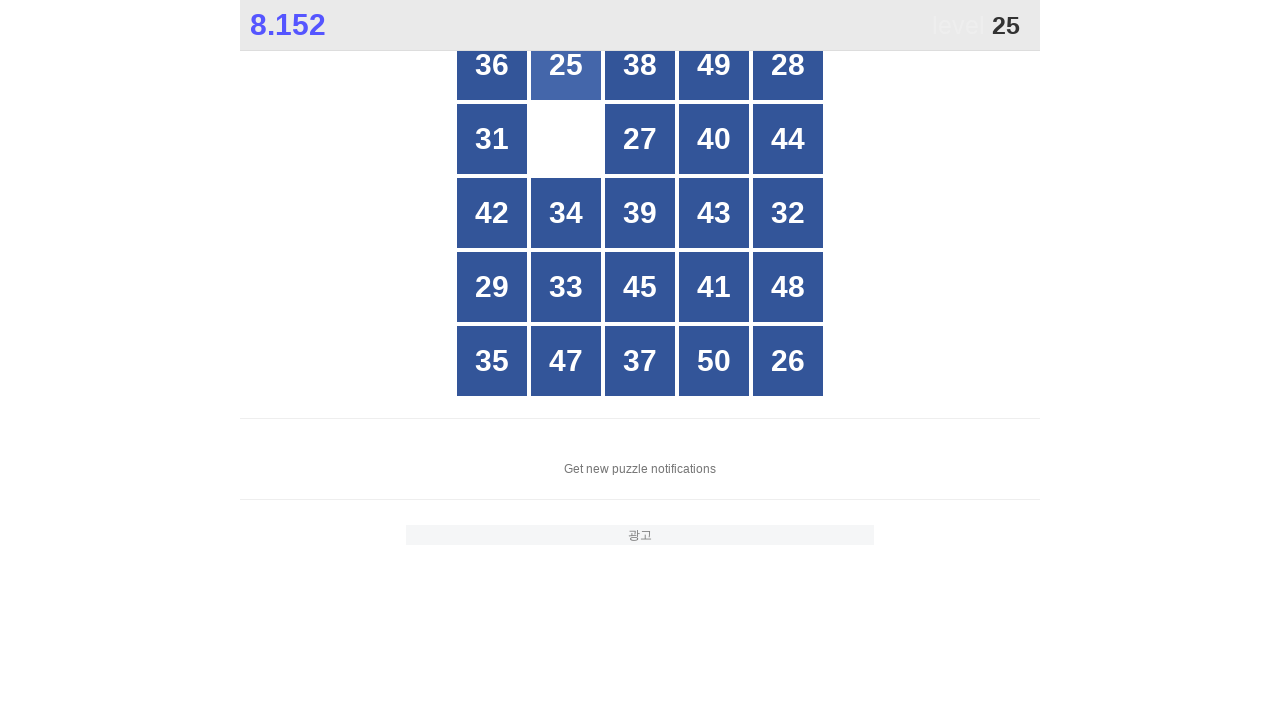

Clicked number 25 in the grid at (566, 65) on #grid >> div >> nth=1
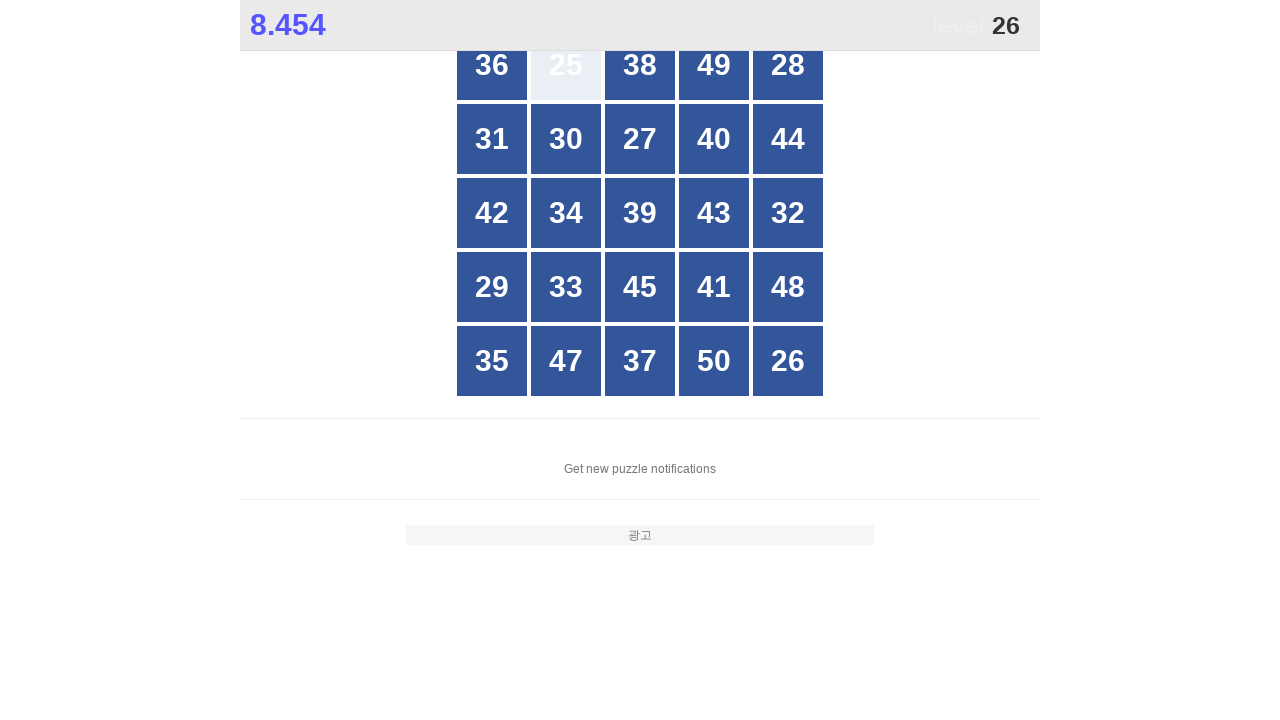

Refreshed grid elements to find number 26
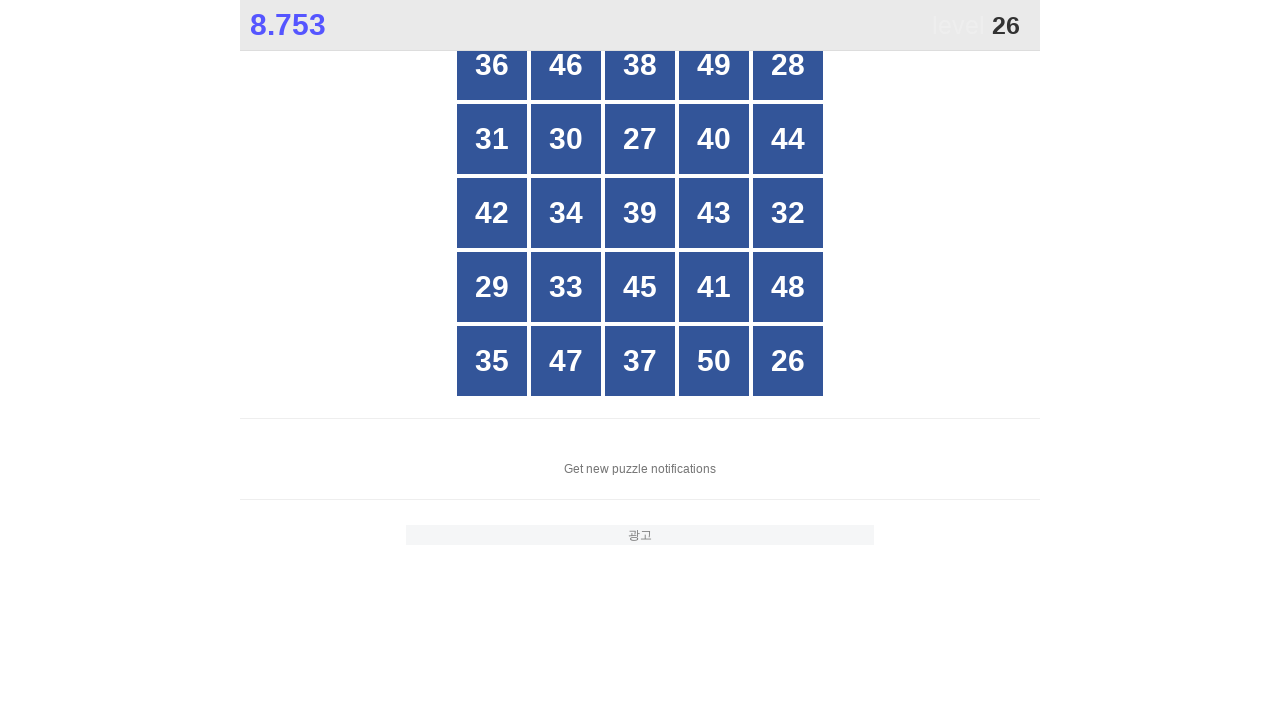

Rebuilt element map with 25 numbers after refresh
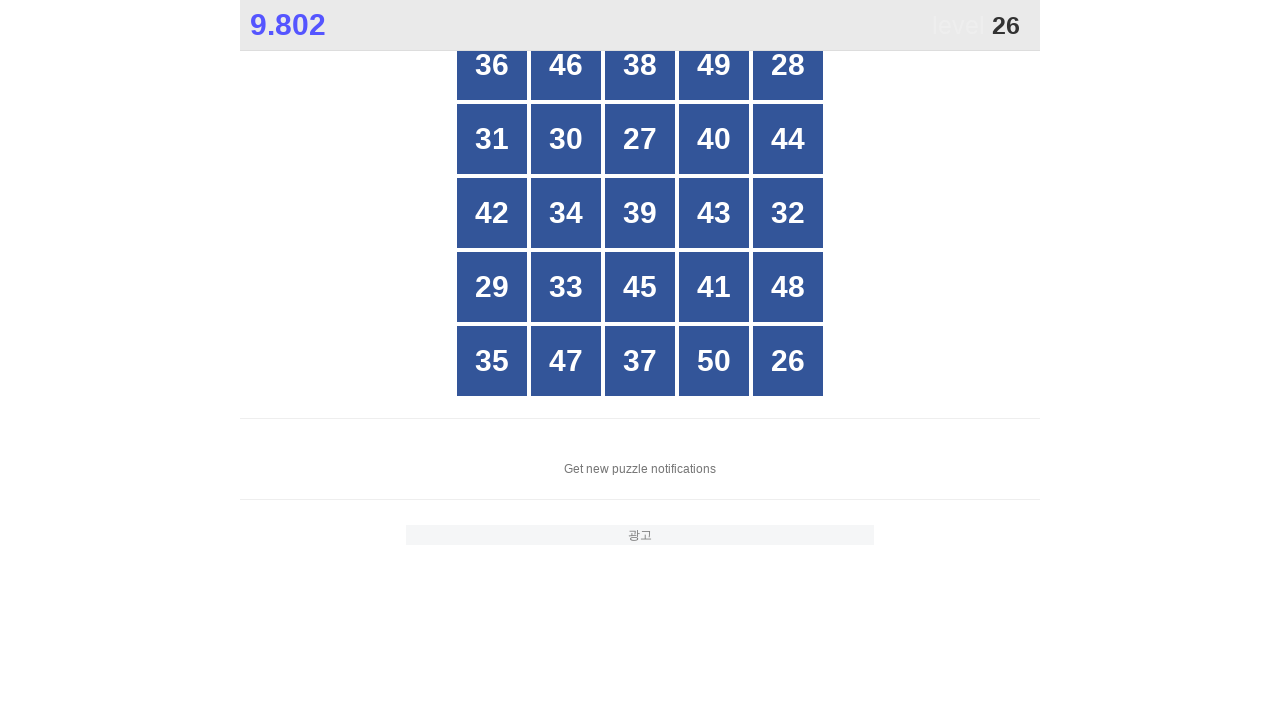

Clicked number 26 after grid refresh at (788, 361) on #grid >> div >> nth=24
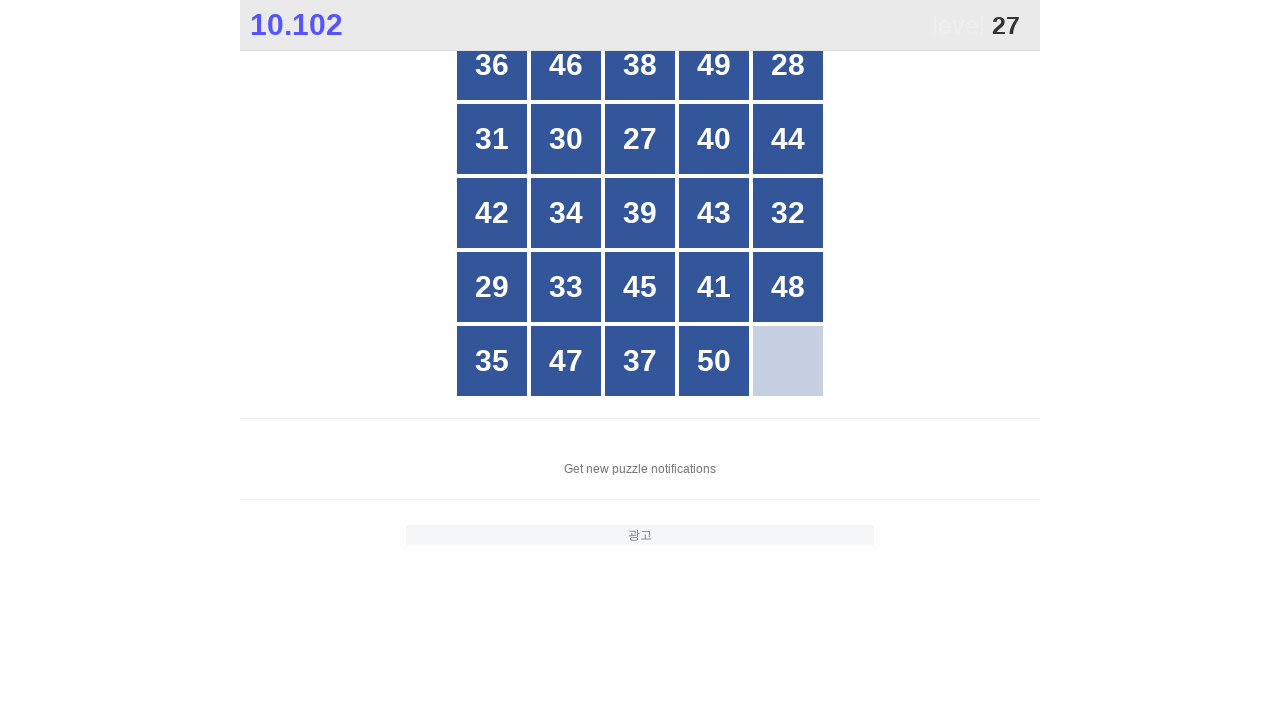

Clicked number 27 in the grid at (640, 139) on #grid >> div >> nth=7
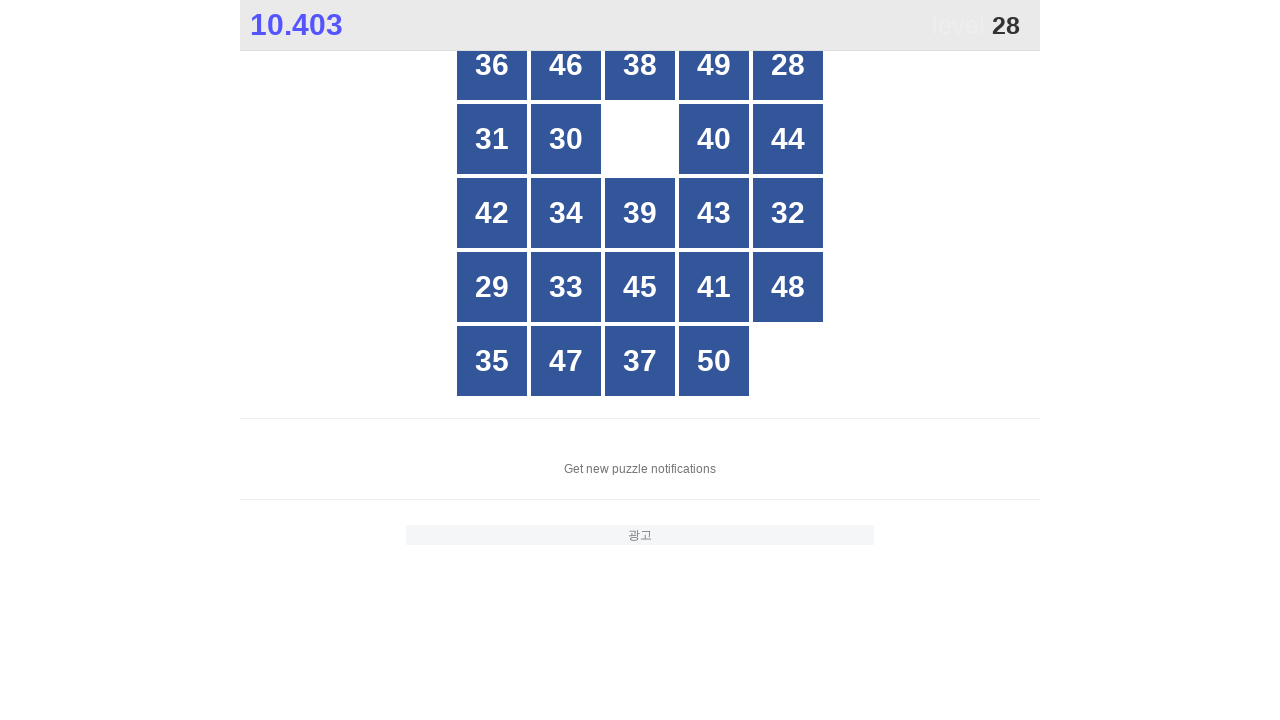

Clicked number 28 in the grid at (788, 65) on #grid >> div >> nth=4
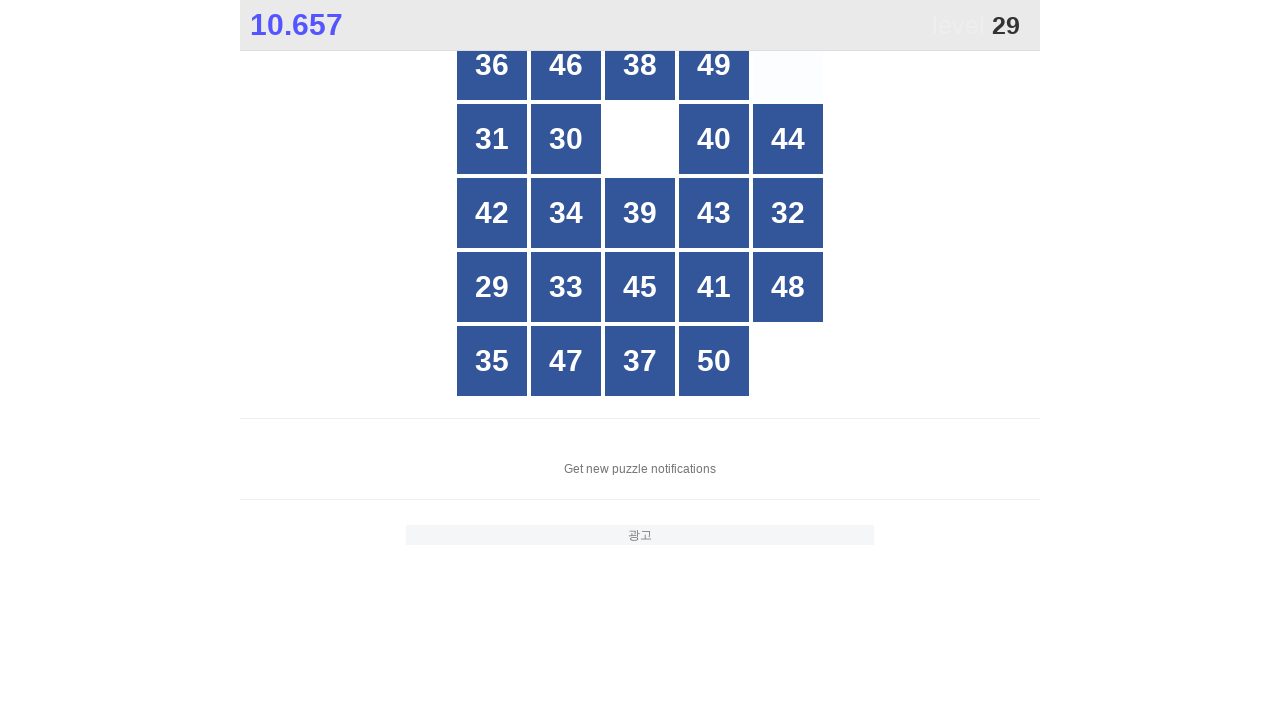

Clicked number 29 in the grid at (492, 287) on #grid >> div >> nth=15
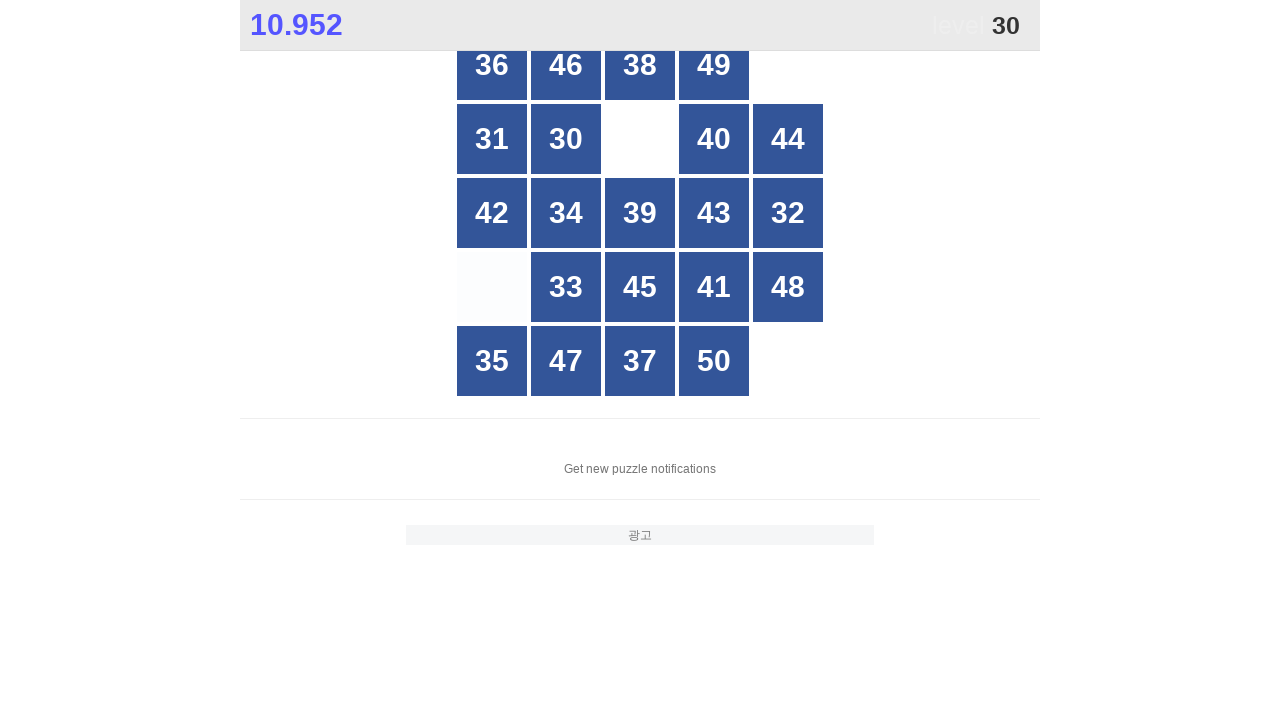

Clicked number 30 in the grid at (566, 139) on #grid >> div >> nth=6
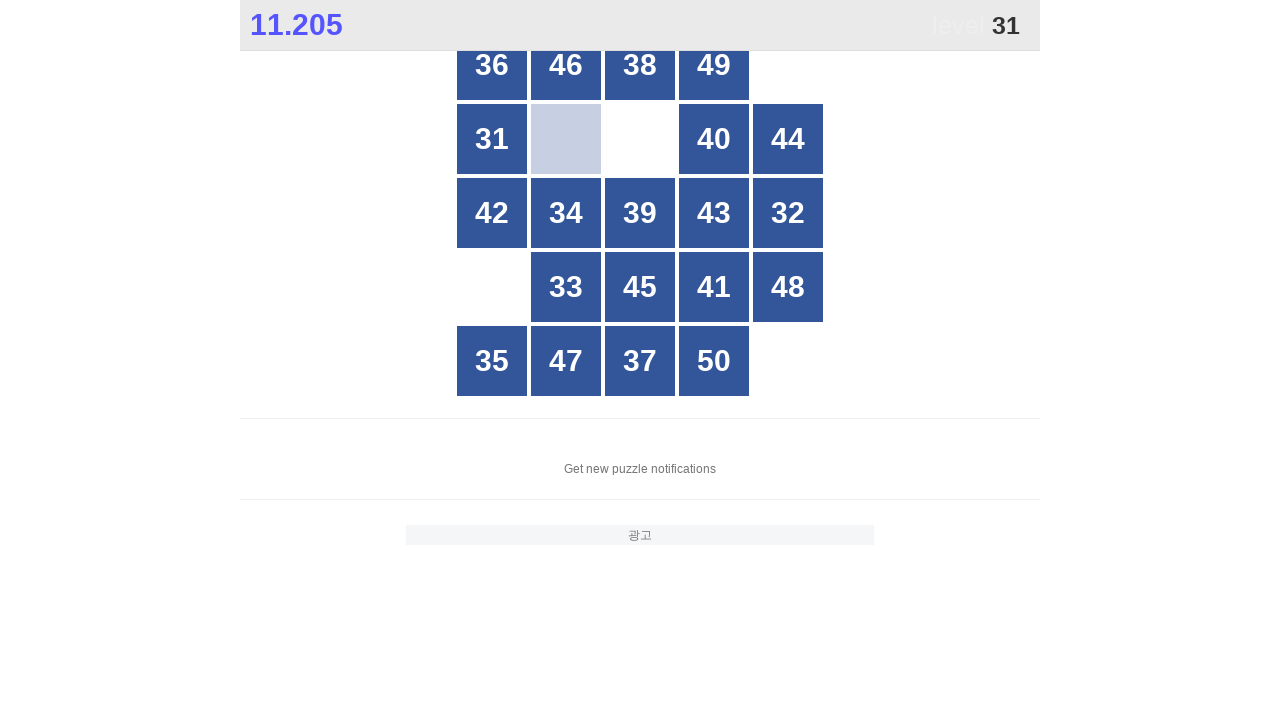

Clicked number 31 in the grid at (492, 139) on #grid >> div >> nth=5
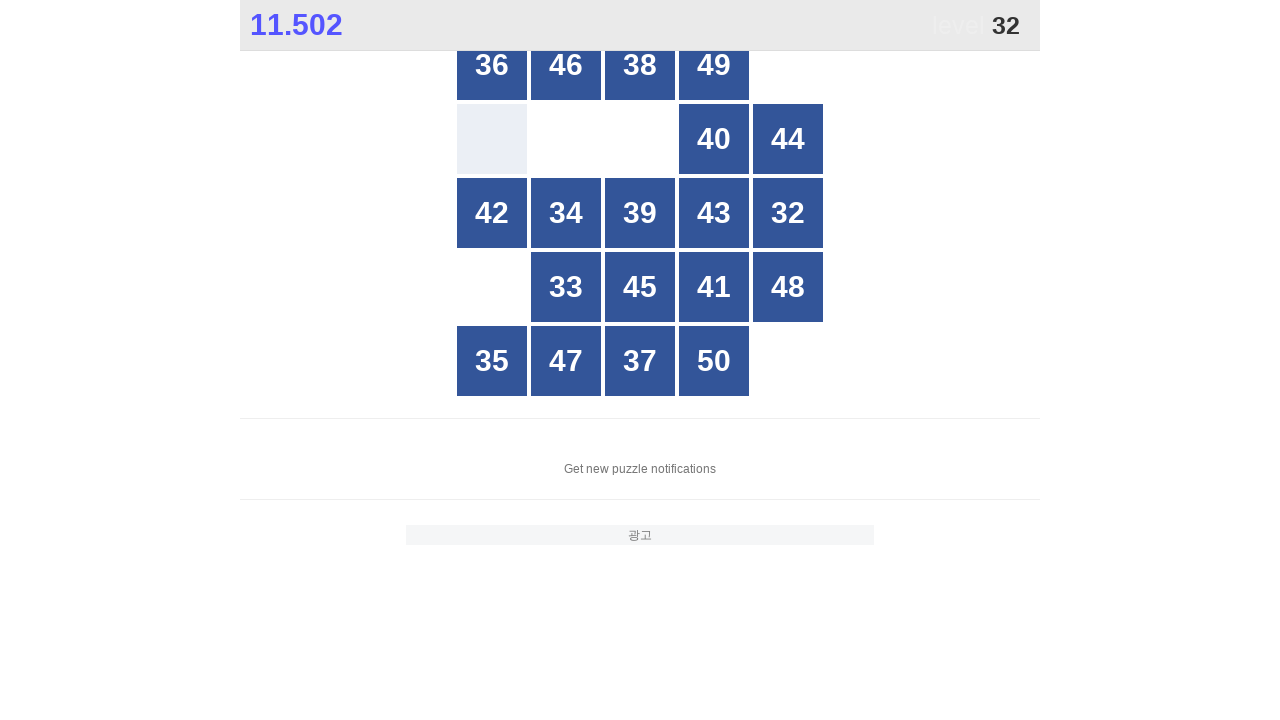

Clicked number 32 in the grid at (788, 213) on #grid >> div >> nth=14
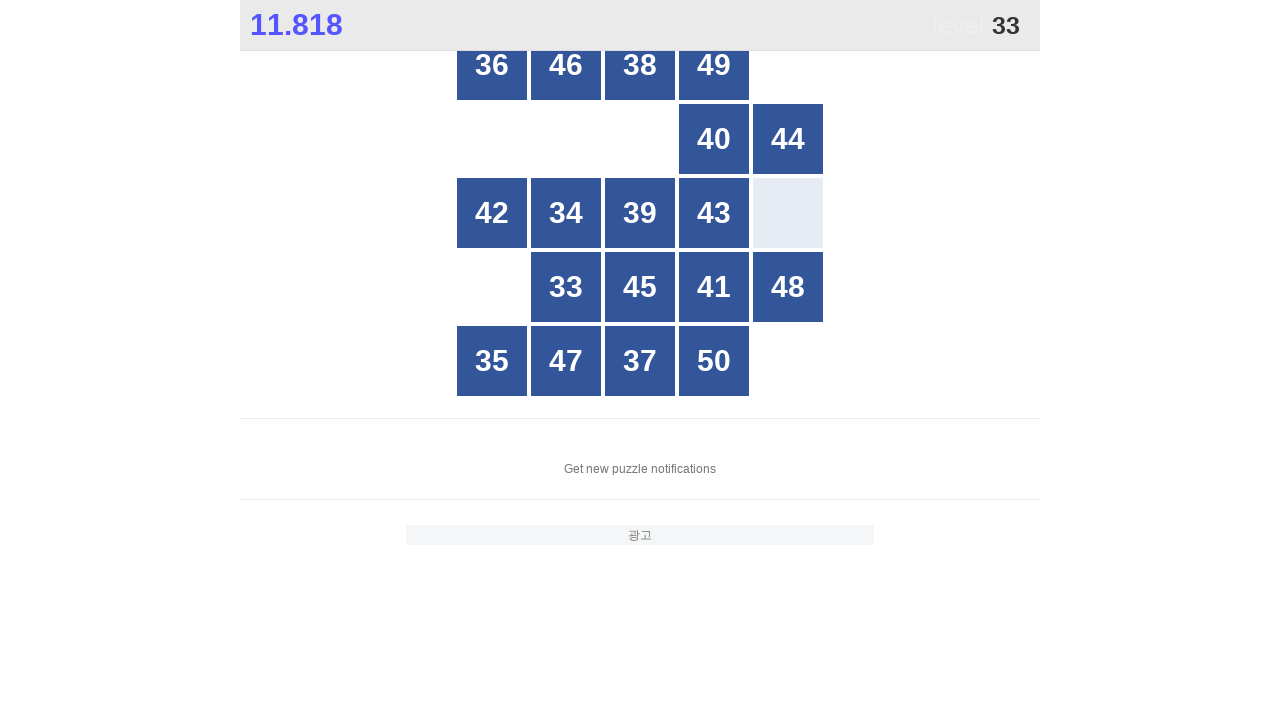

Clicked number 33 in the grid at (566, 287) on #grid >> div >> nth=16
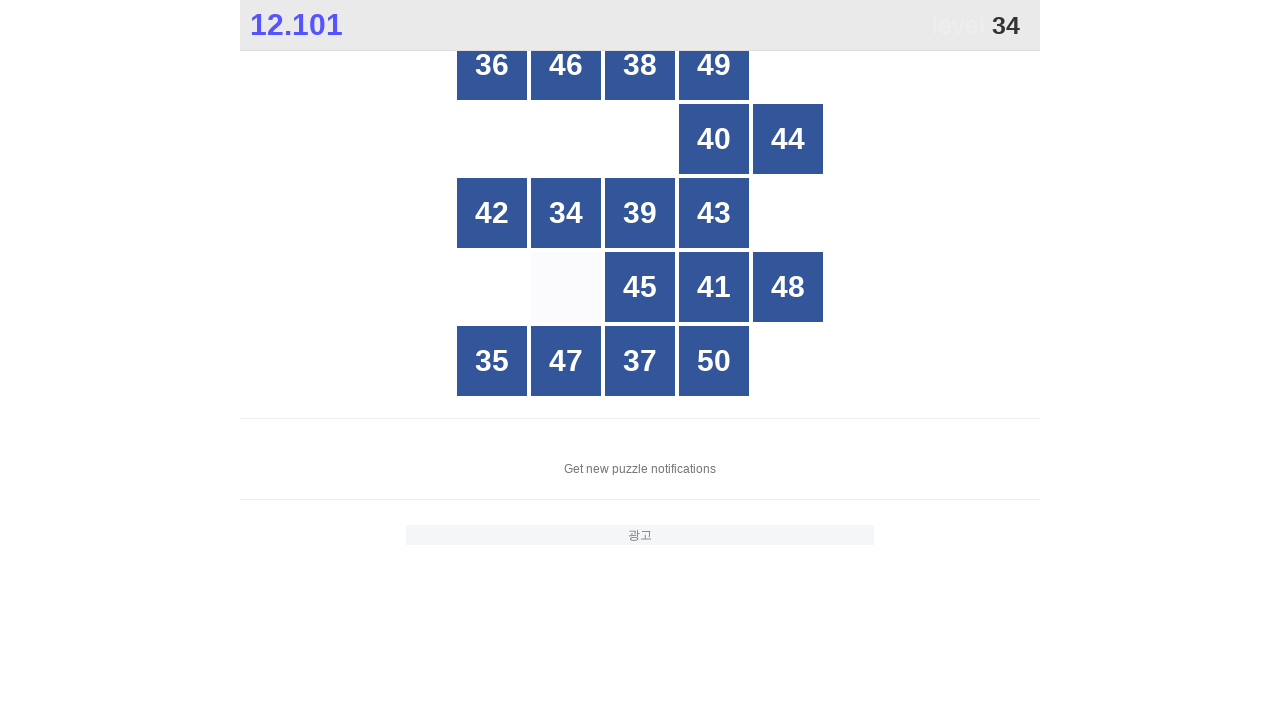

Clicked number 34 in the grid at (566, 213) on #grid >> div >> nth=11
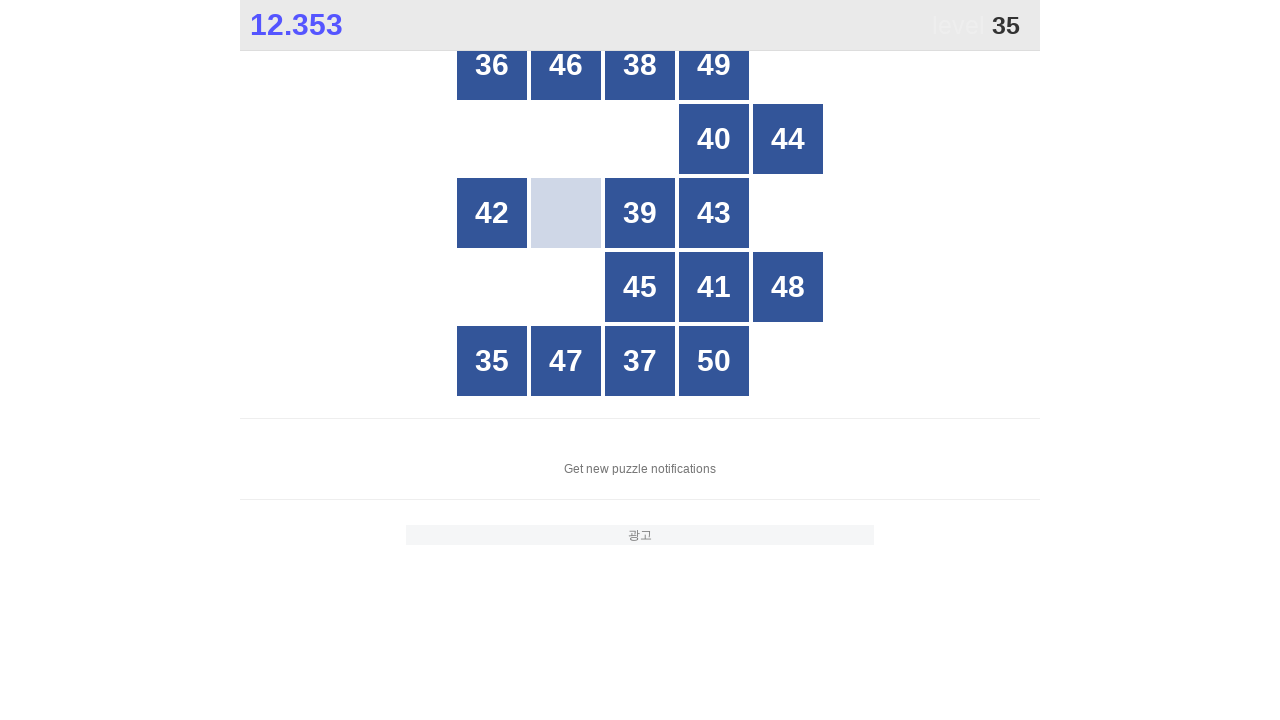

Clicked number 35 in the grid at (492, 361) on #grid >> div >> nth=20
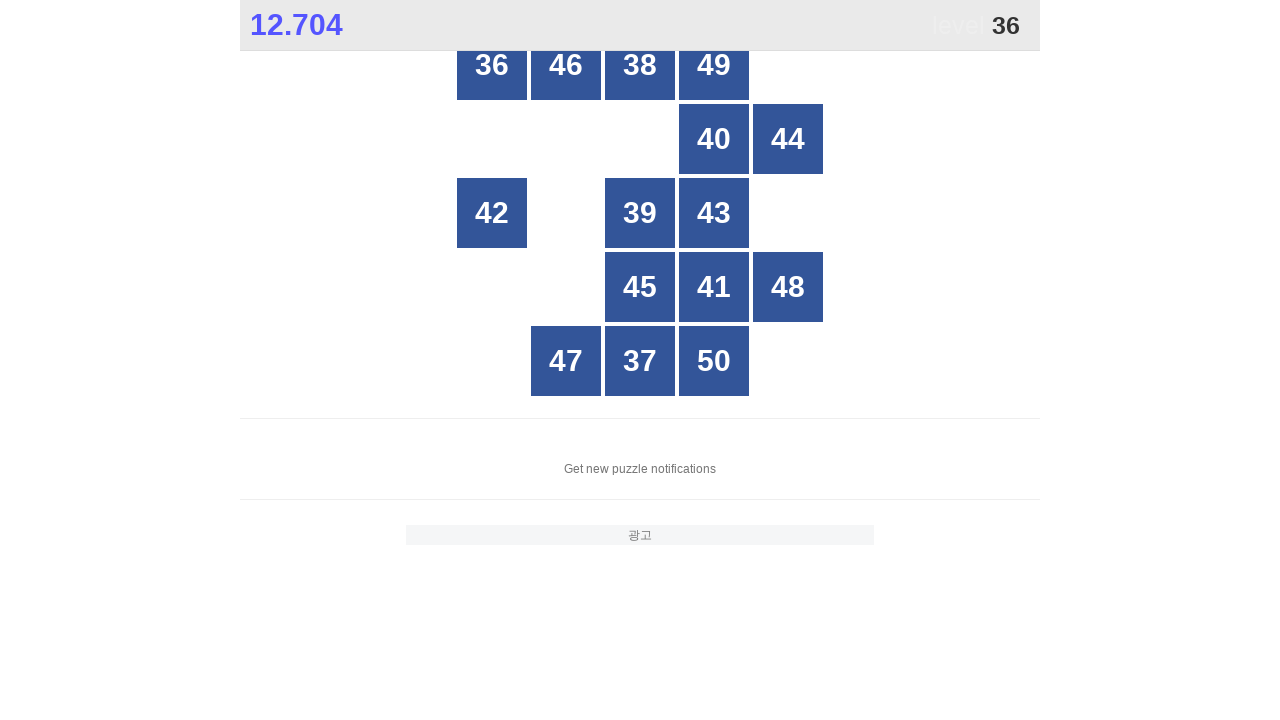

Clicked number 36 in the grid at (492, 65) on #grid >> div >> nth=0
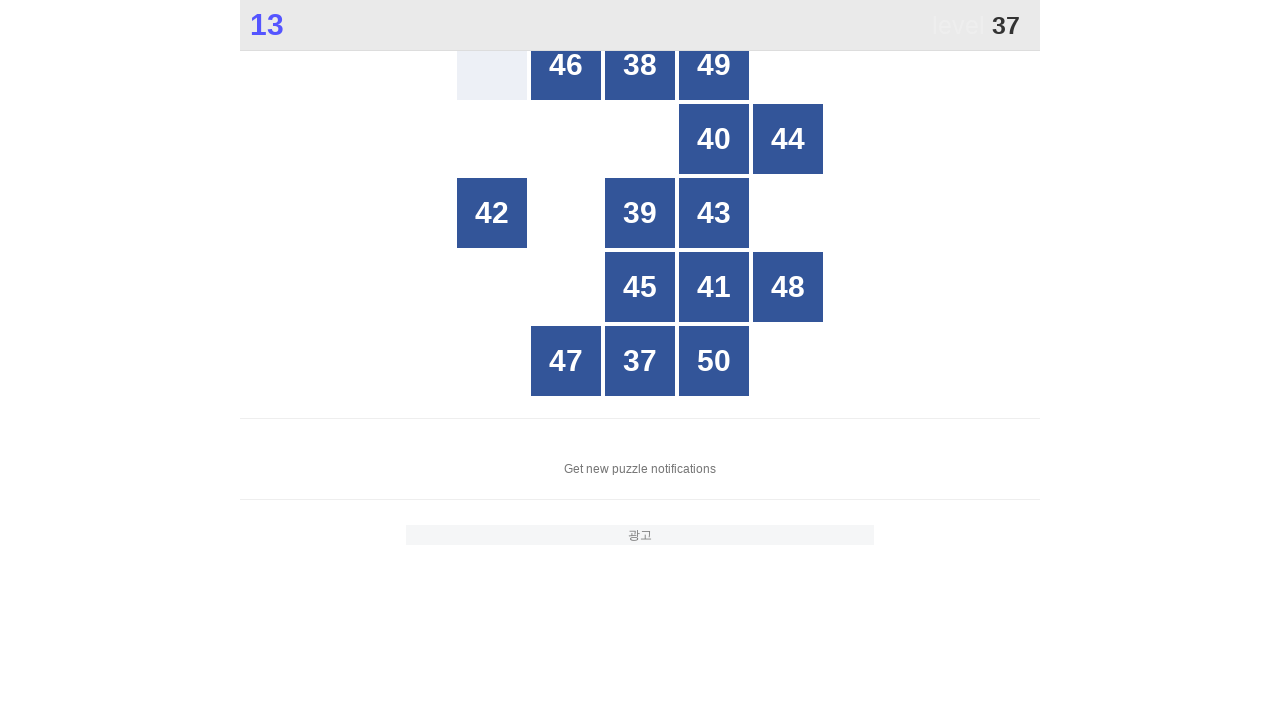

Clicked number 37 in the grid at (640, 361) on #grid >> div >> nth=22
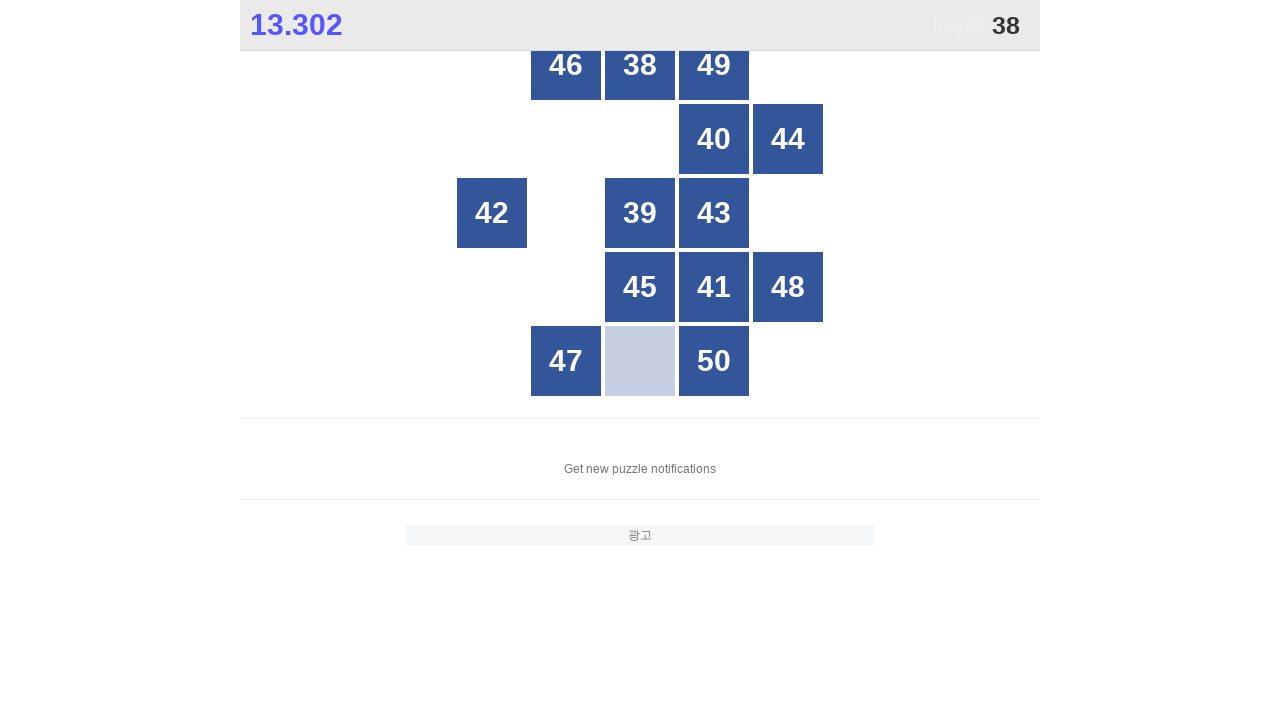

Clicked number 38 in the grid at (640, 65) on #grid >> div >> nth=2
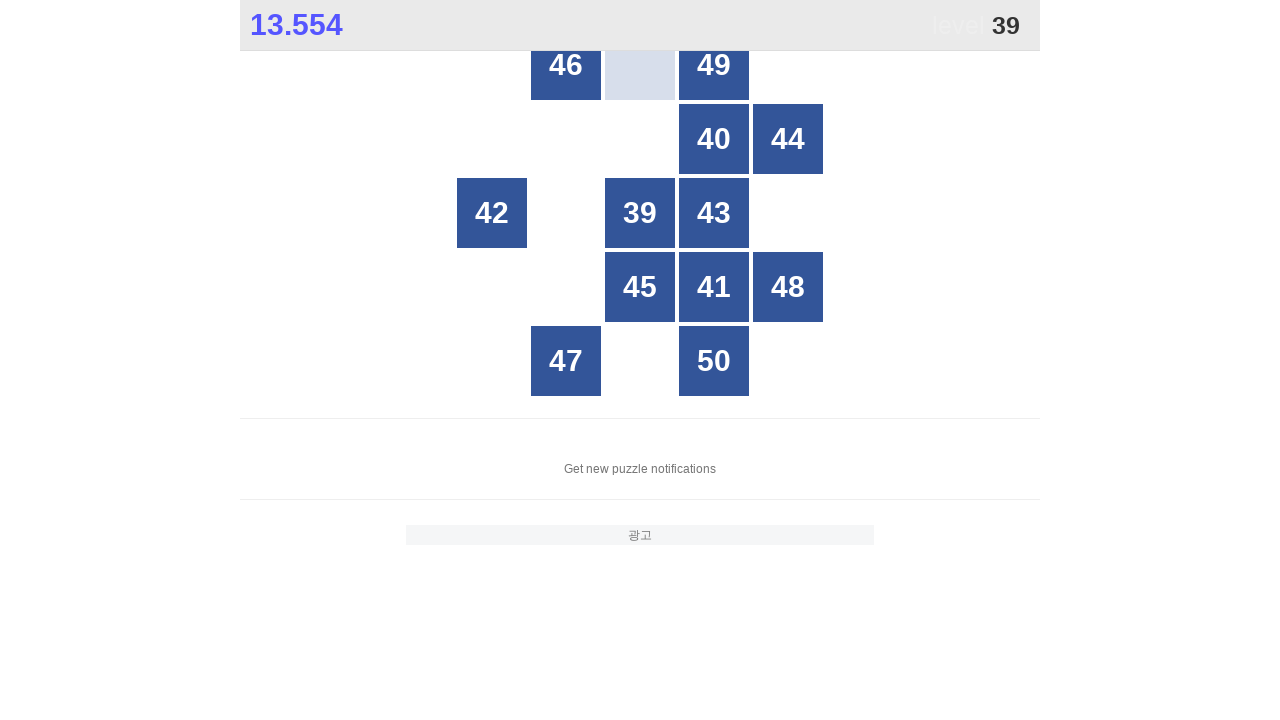

Clicked number 39 in the grid at (640, 213) on #grid >> div >> nth=12
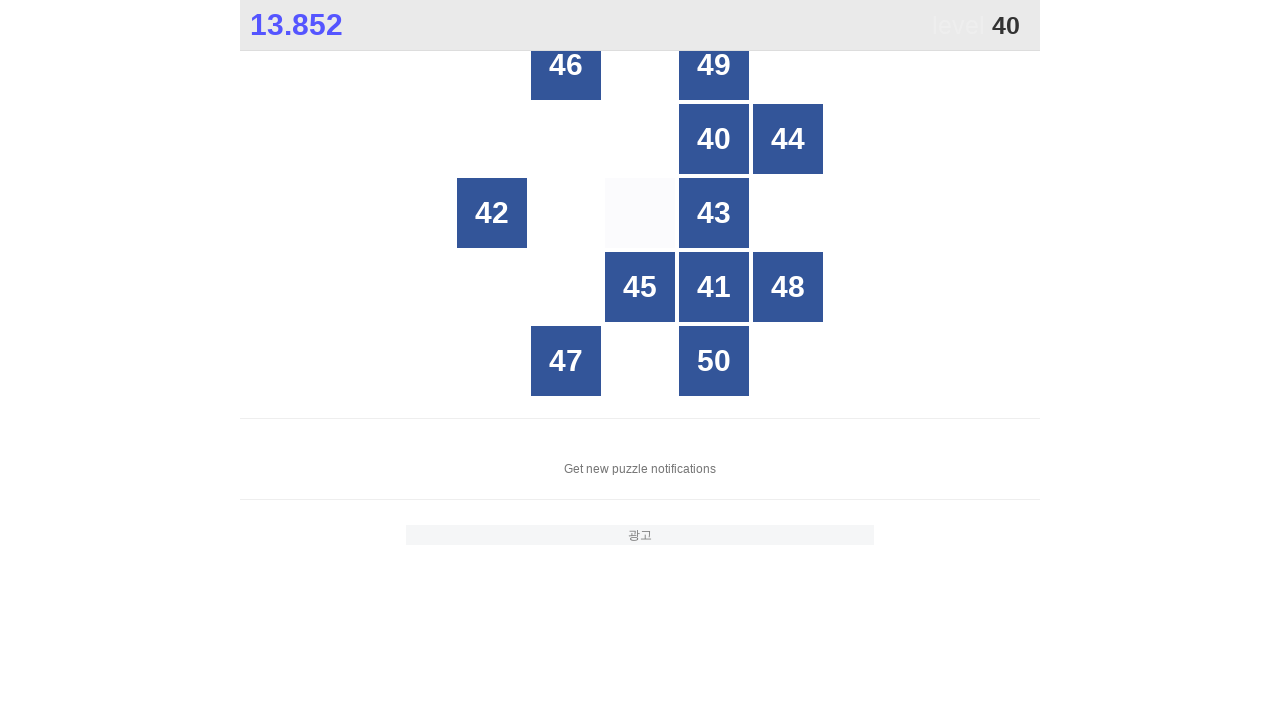

Clicked number 40 in the grid at (714, 139) on #grid >> div >> nth=8
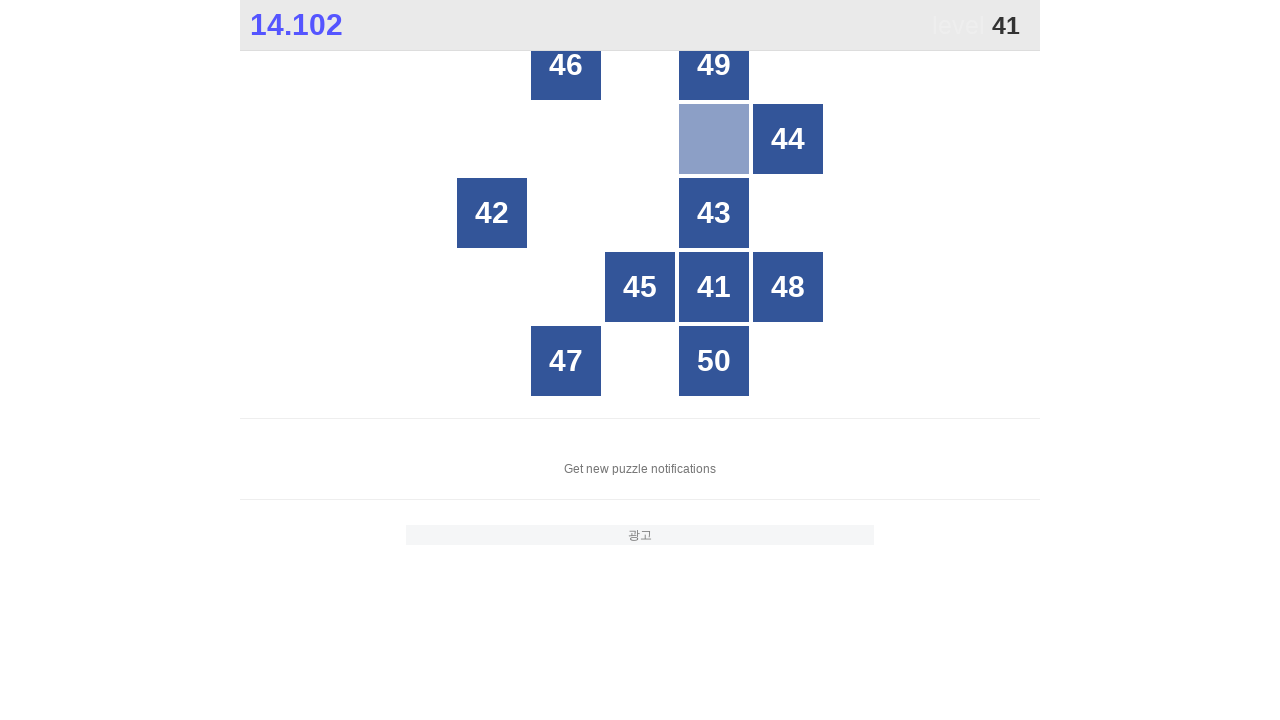

Clicked number 41 in the grid at (714, 287) on #grid >> div >> nth=18
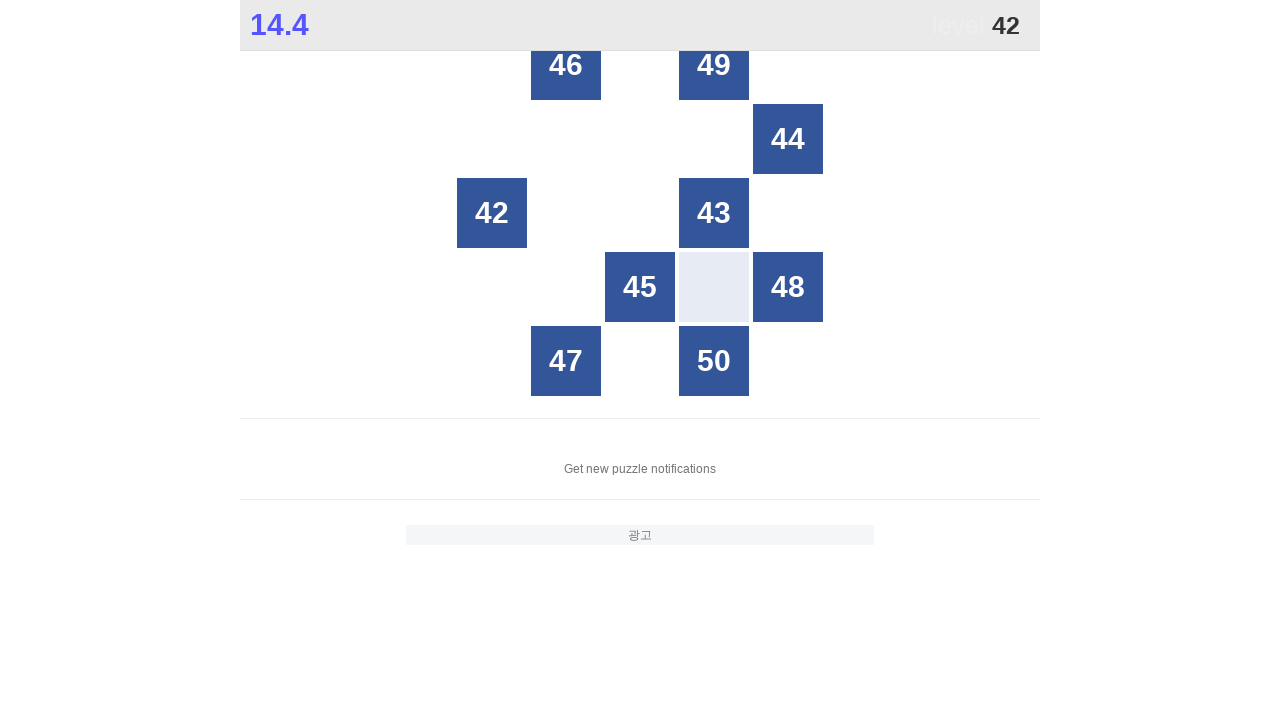

Clicked number 42 in the grid at (492, 213) on #grid >> div >> nth=10
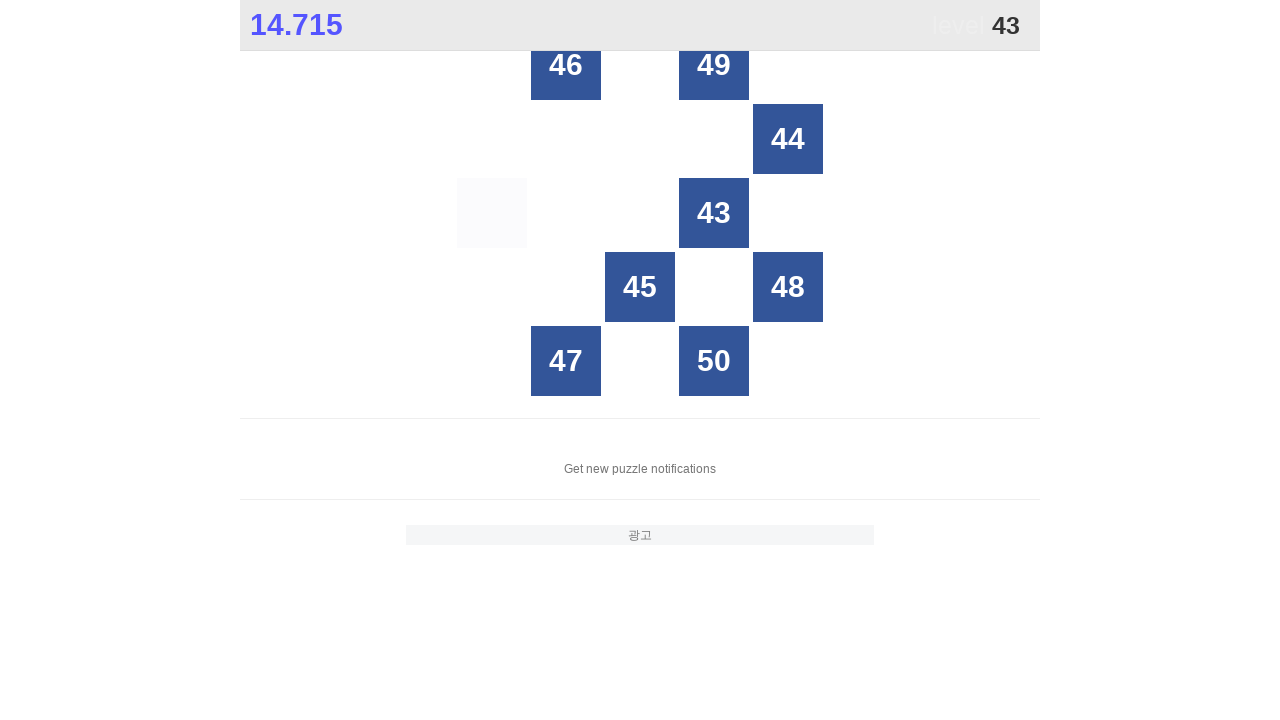

Clicked number 43 in the grid at (714, 213) on #grid >> div >> nth=13
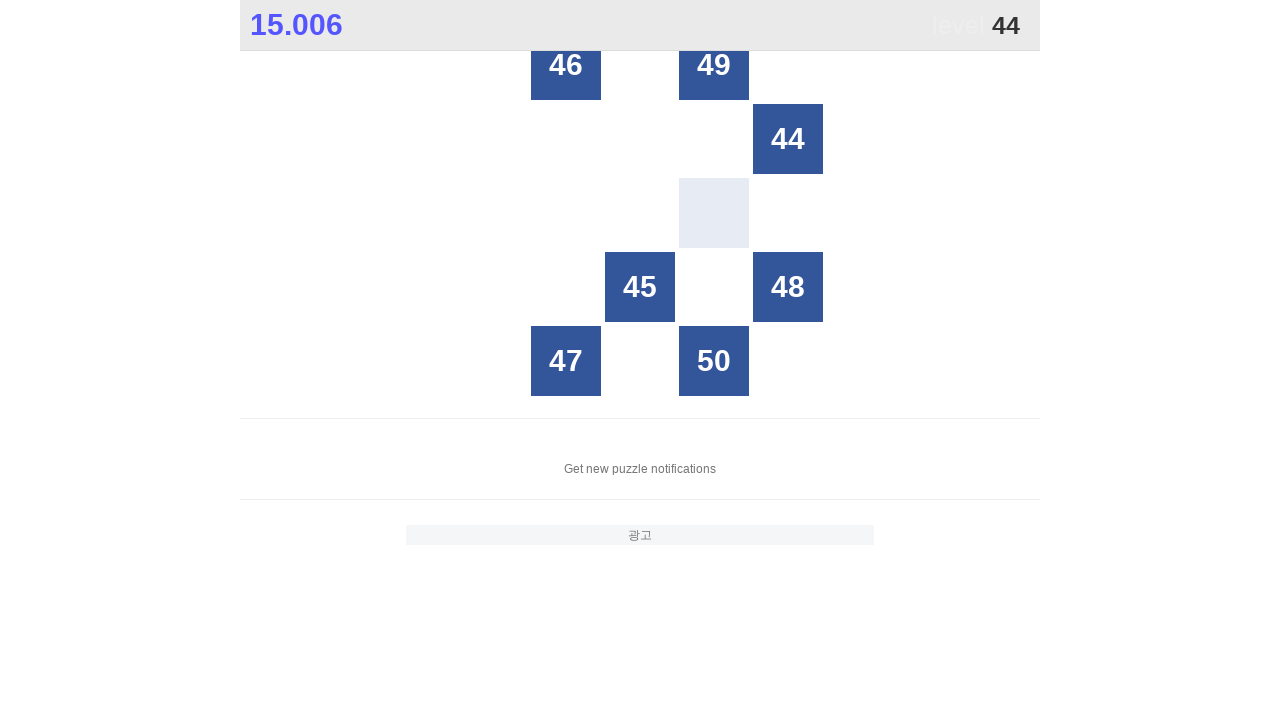

Clicked number 44 in the grid at (788, 139) on #grid >> div >> nth=9
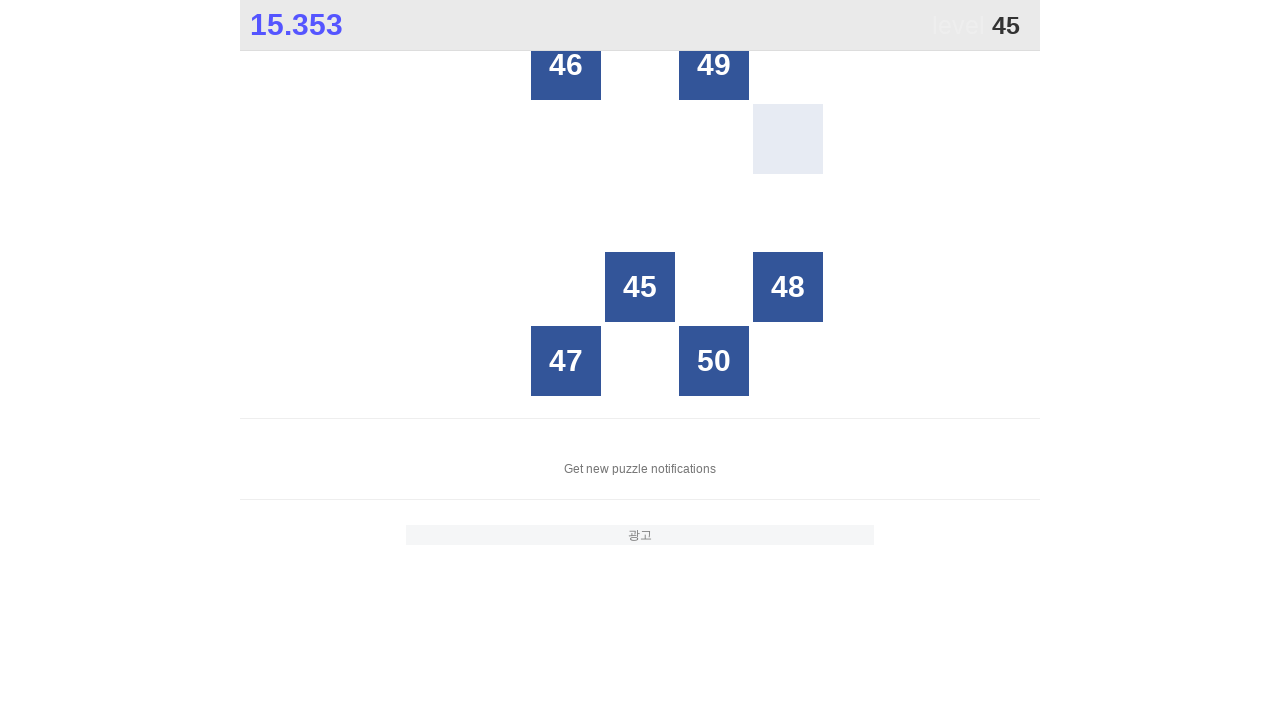

Clicked number 45 in the grid at (640, 287) on #grid >> div >> nth=17
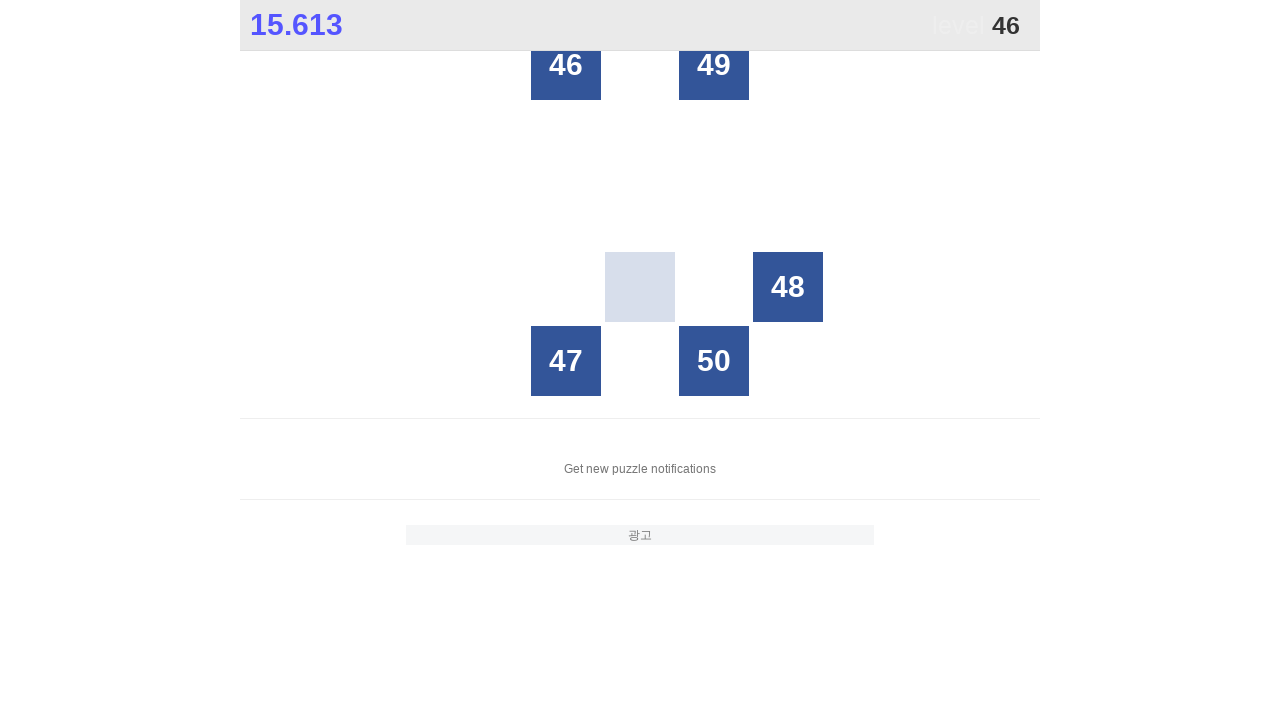

Clicked number 46 in the grid at (566, 65) on #grid >> div >> nth=1
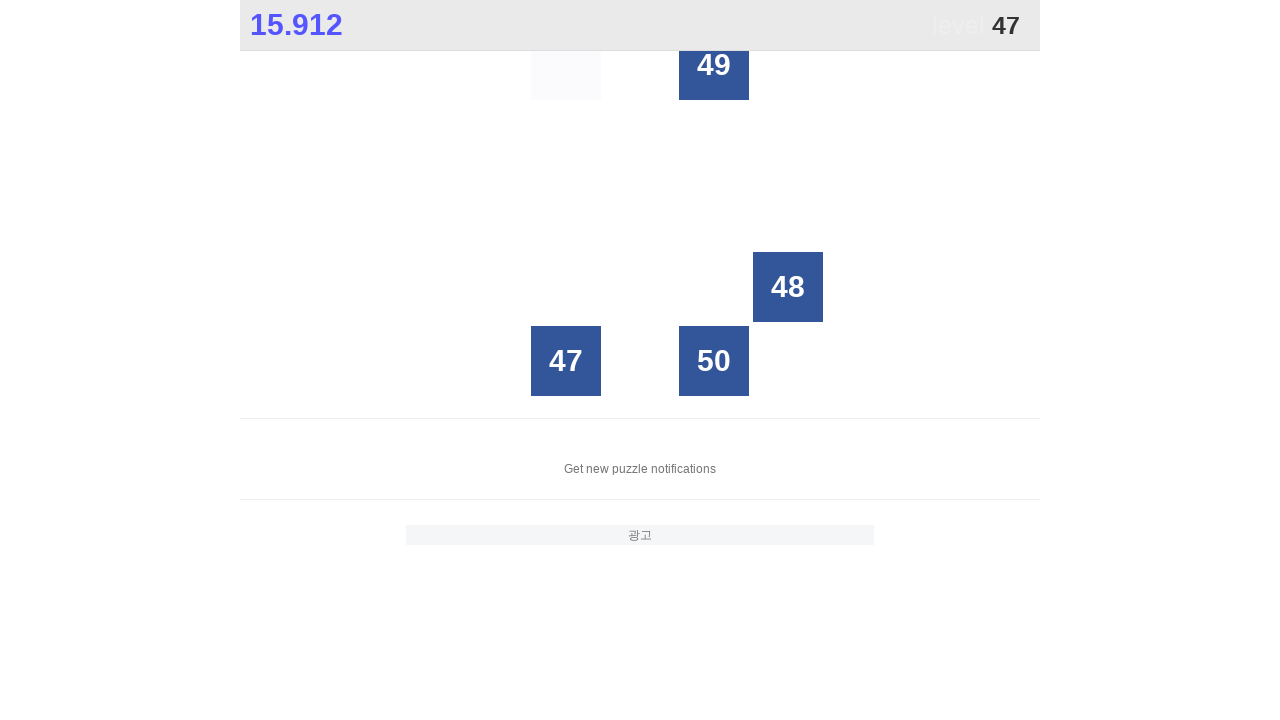

Clicked number 47 in the grid at (566, 361) on #grid >> div >> nth=21
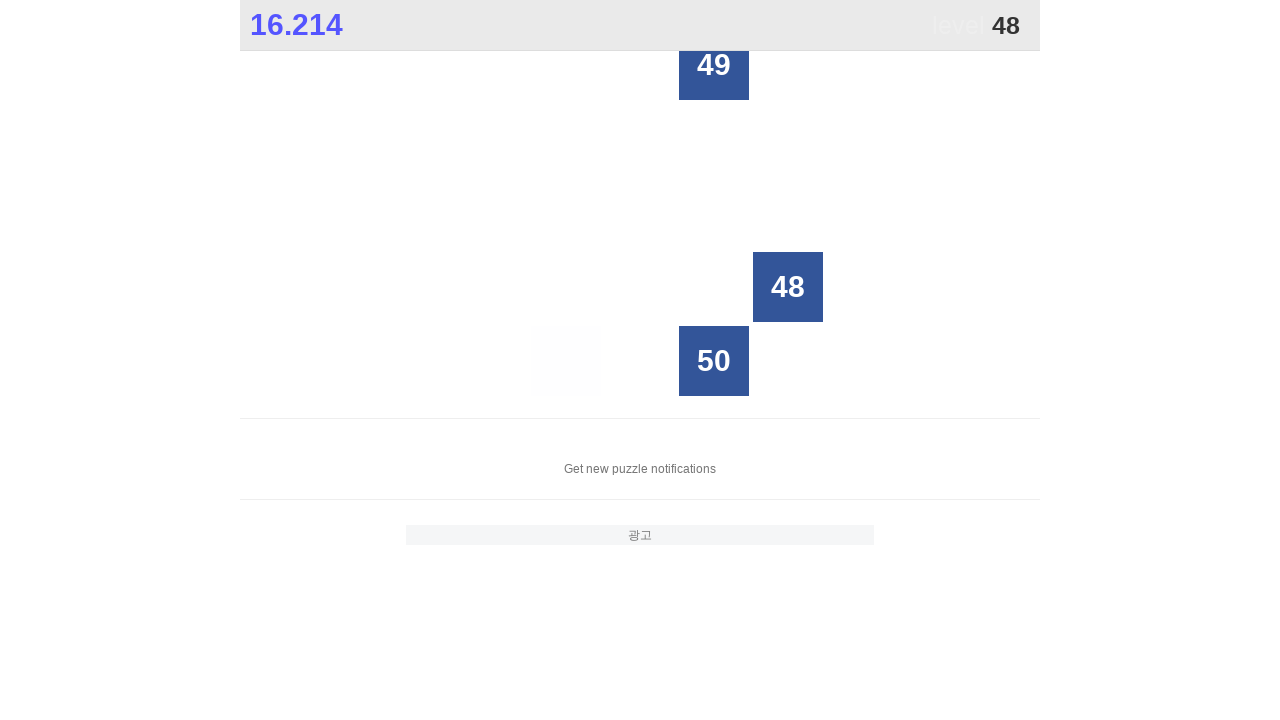

Clicked number 48 in the grid at (788, 287) on #grid >> div >> nth=19
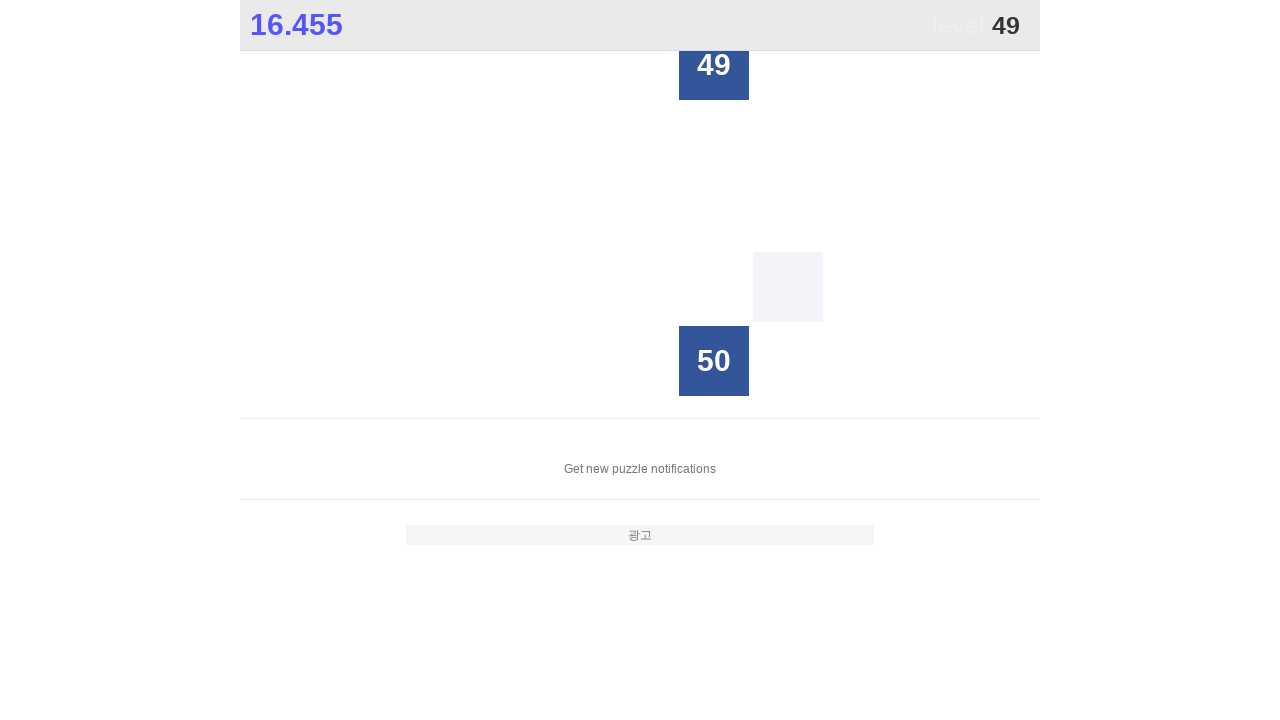

Clicked number 49 in the grid at (714, 65) on #grid >> div >> nth=3
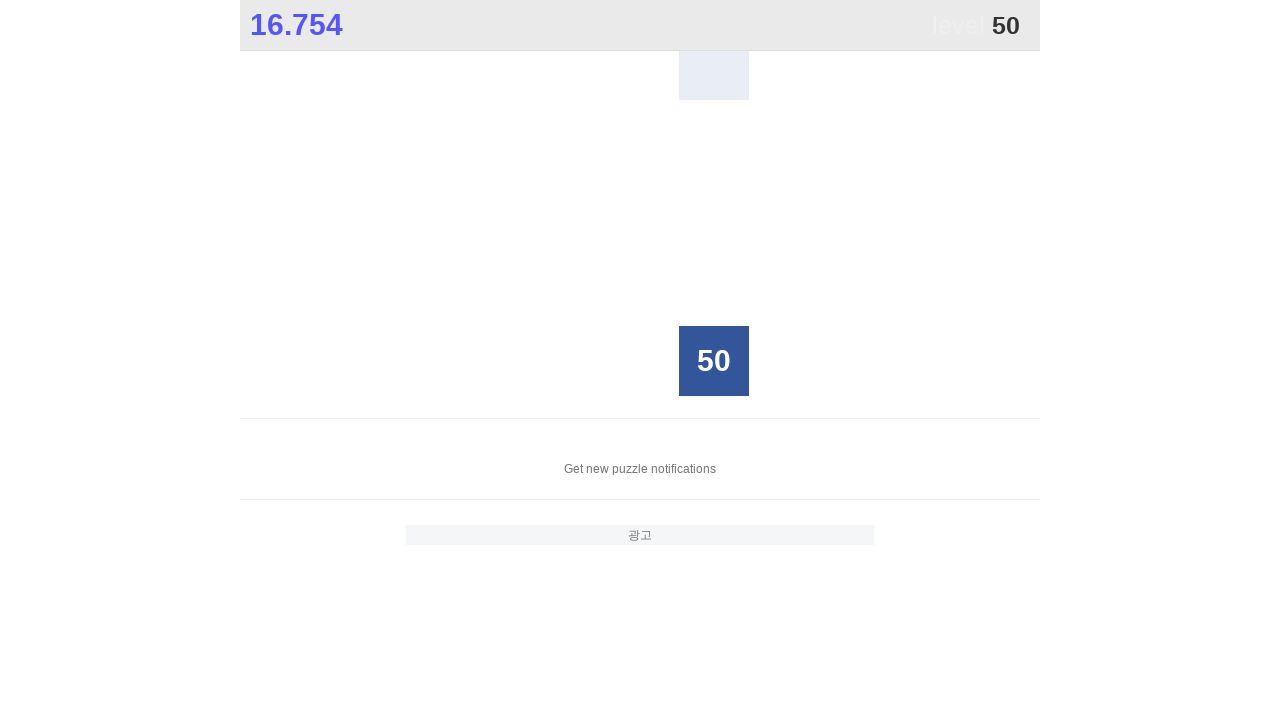

Clicked number 50 in the grid at (714, 361) on #grid >> div >> nth=23
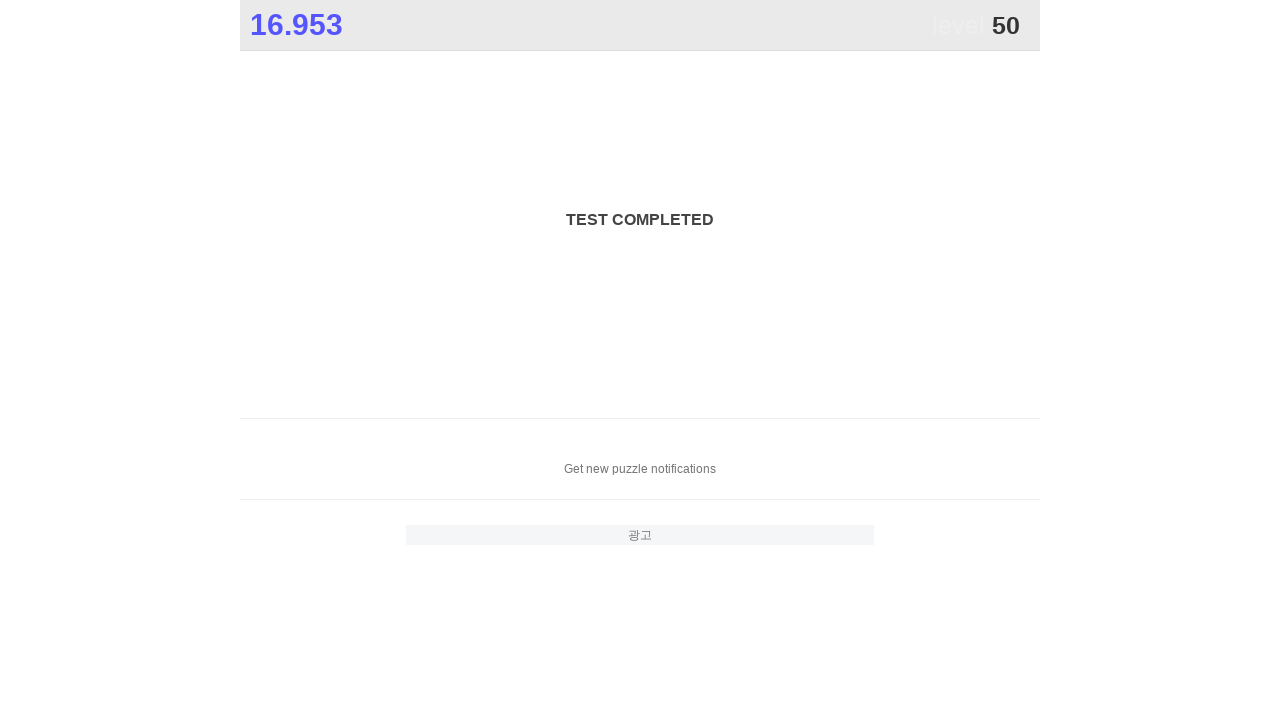

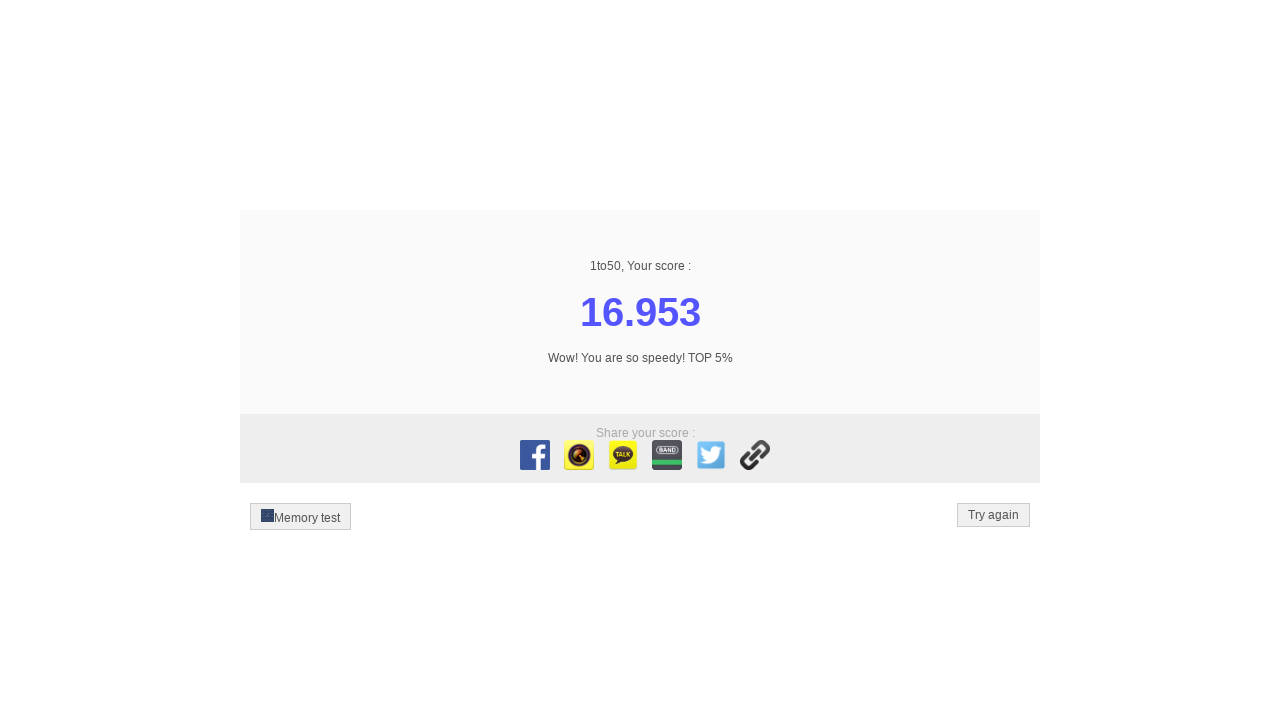